Tests adding multiple personal notes with titles and content to a notes application, then searches for each note using the search functionality.

Starting URL: https://material.playwrightvn.com/

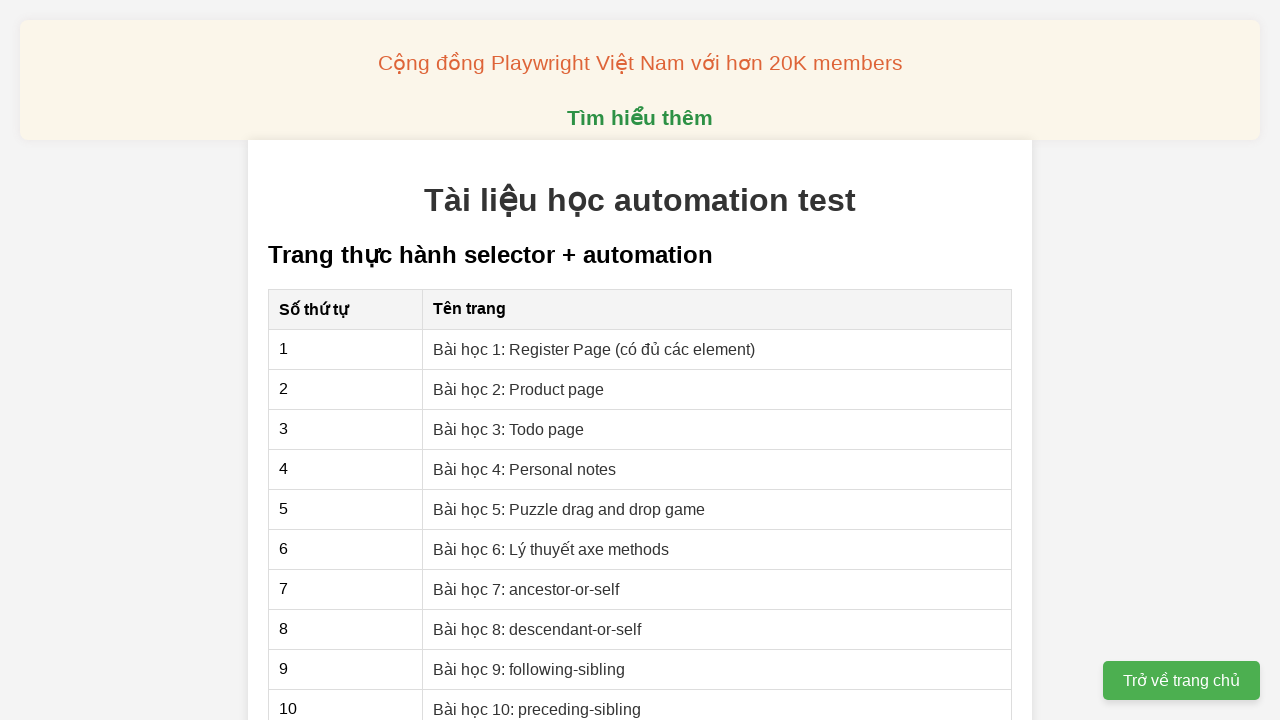

Clicked on Personal notes link at (525, 469) on xpath=//a[contains(text(),'Personal notes')]
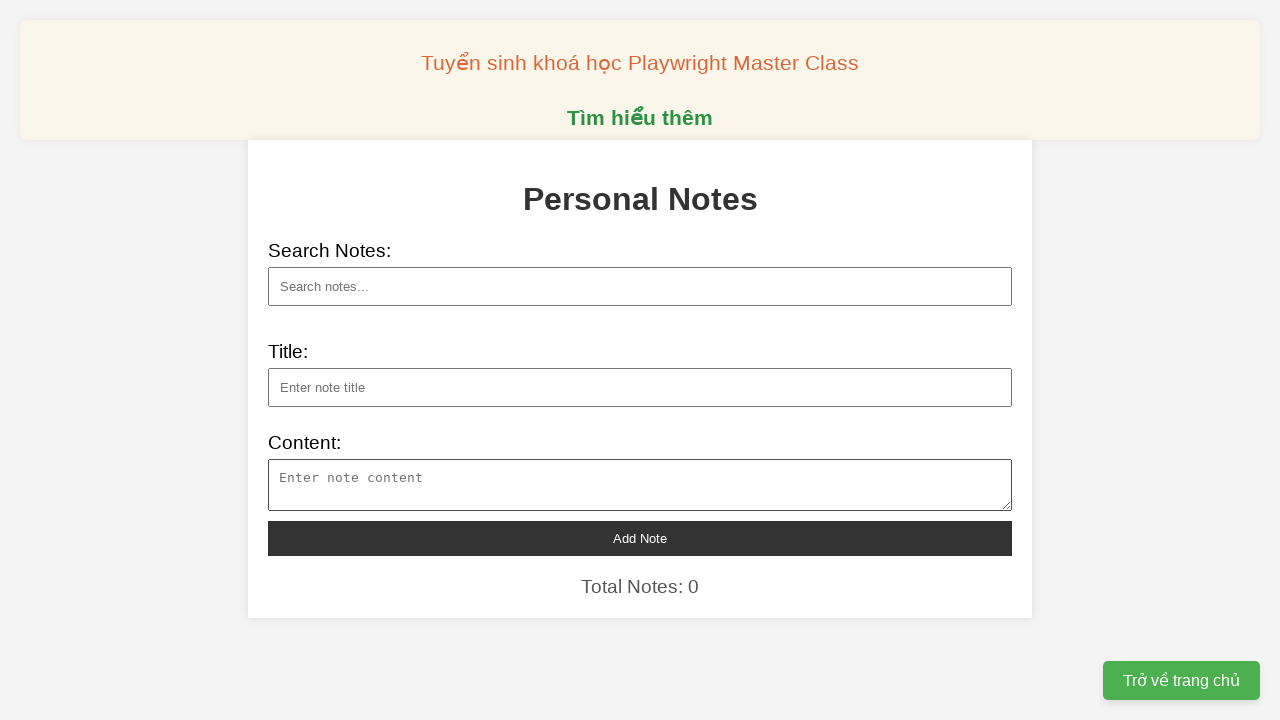

Filled note title: 6 ký kết hợp tác tại Vietnam Gameverse 2025  on //input[@id='note-title']
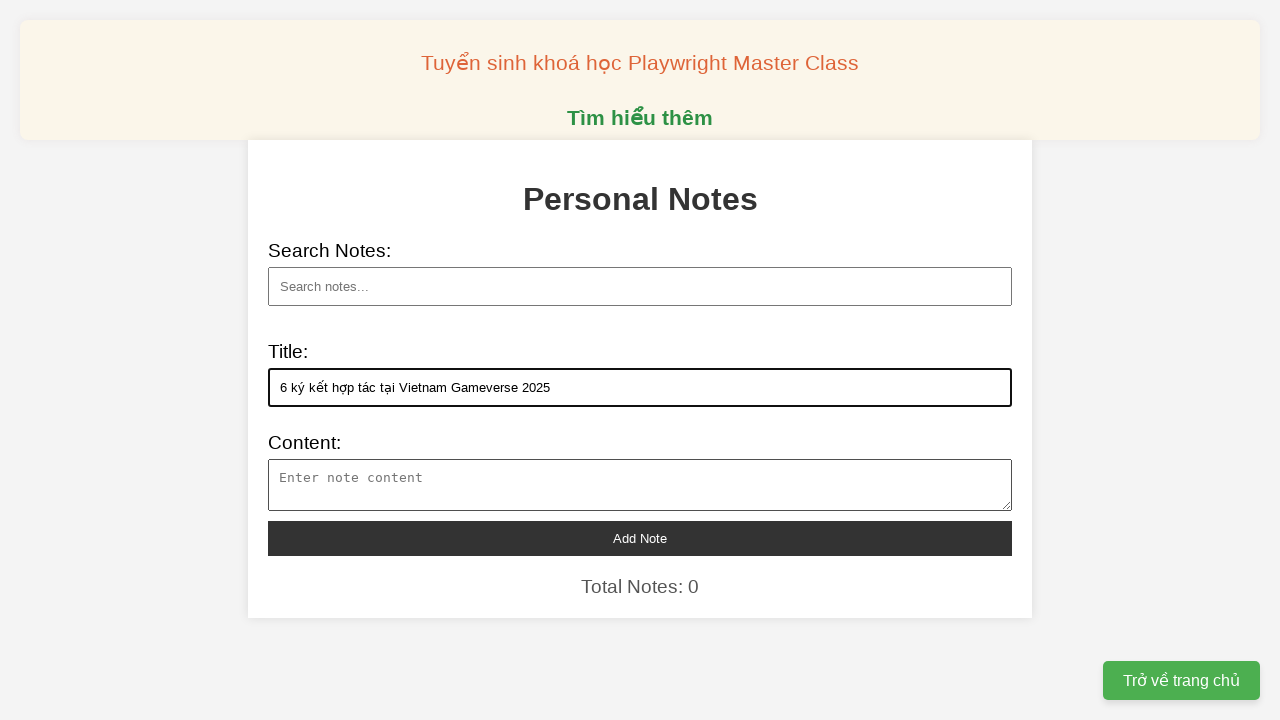

Filled note content with 46 characters on //textarea[@id='note-content']
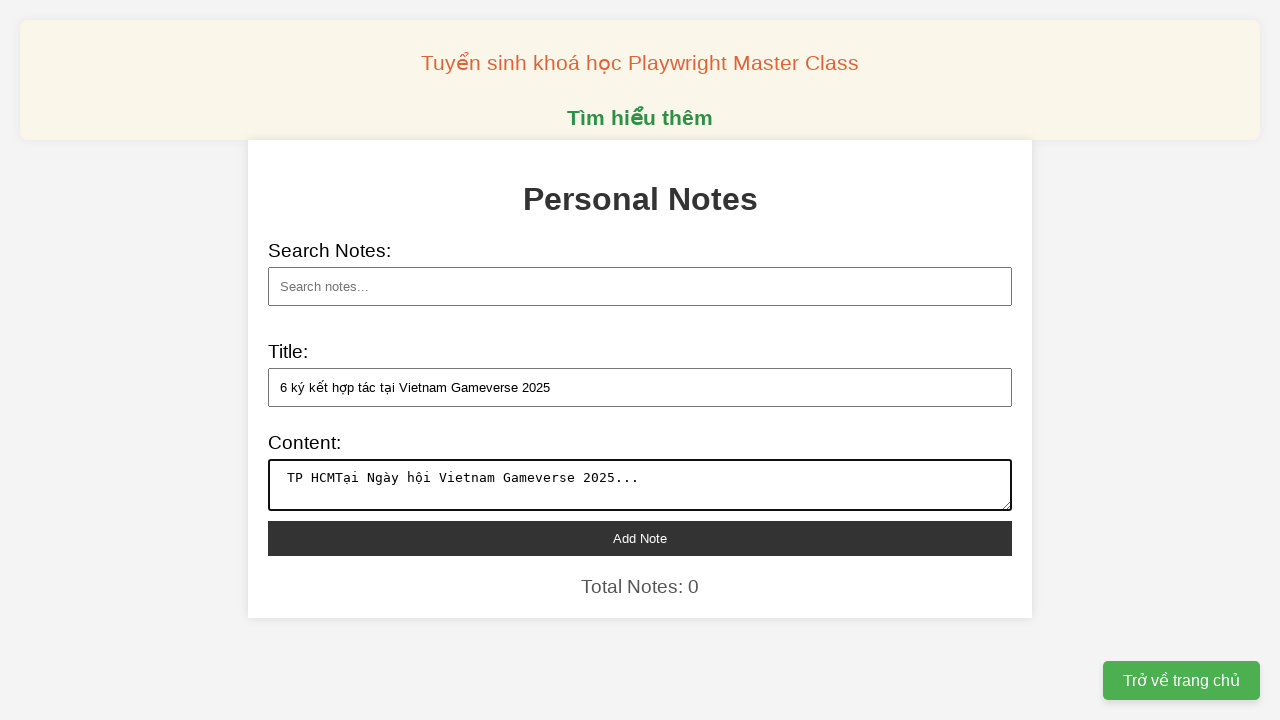

Clicked add note button for note: 6 ký kết hợp tác tại Vietnam Gameverse 2025  at (640, 538) on xpath=//button[@id='add-note']
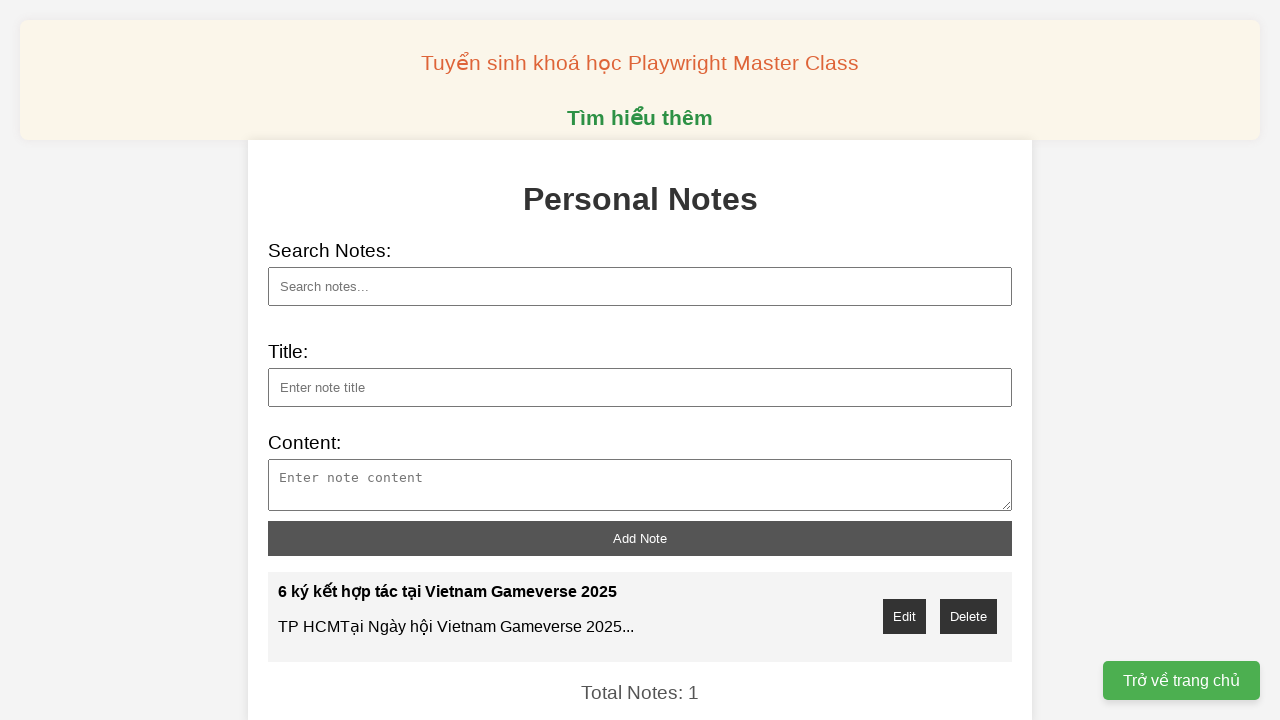

Filled note title: 8 dự án game tranh tài tại chung kết GameHub 2025 on //input[@id='note-title']
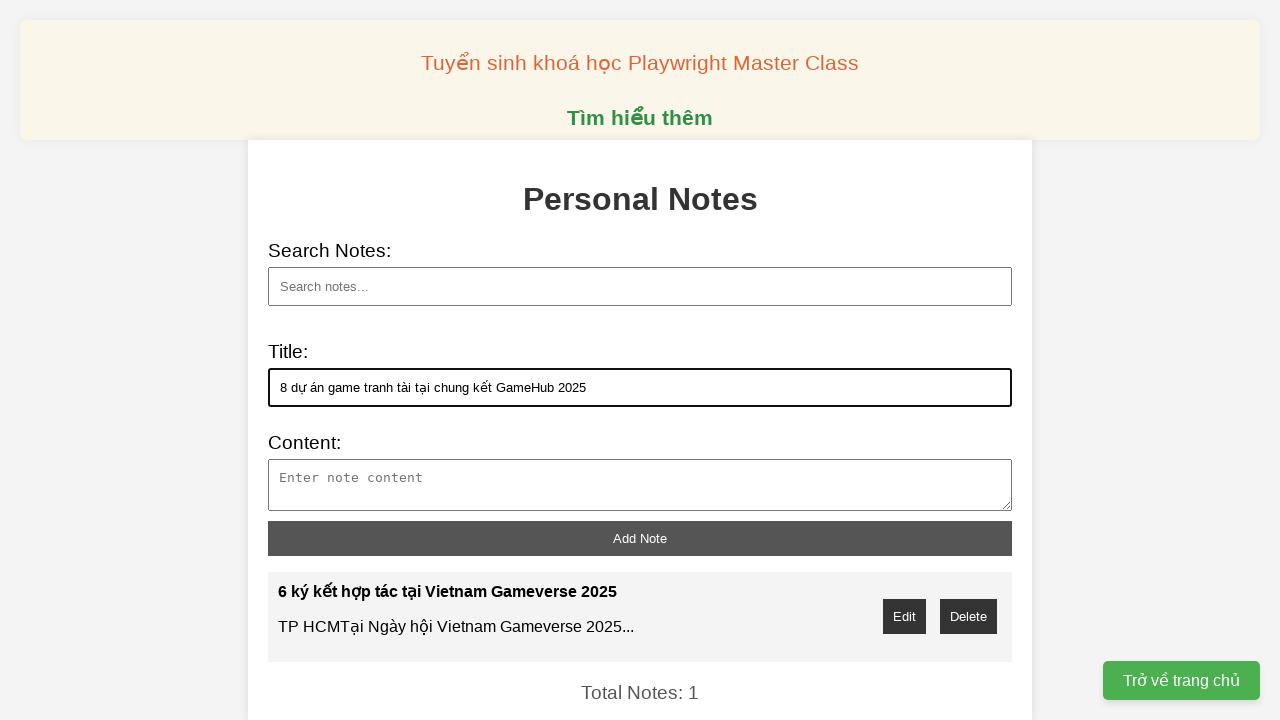

Filled note content with 30 characters on //textarea[@id='note-content']
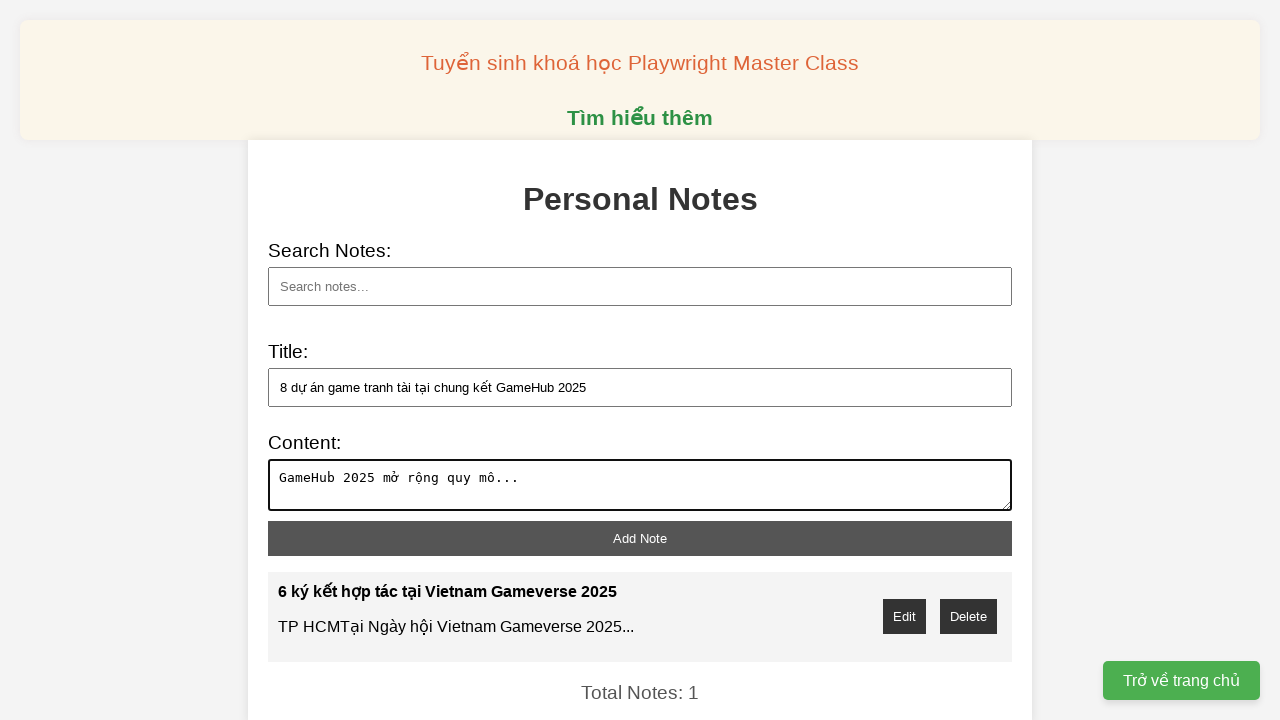

Clicked add note button for note: 8 dự án game tranh tài tại chung kết GameHub 2025 at (640, 538) on xpath=//button[@id='add-note']
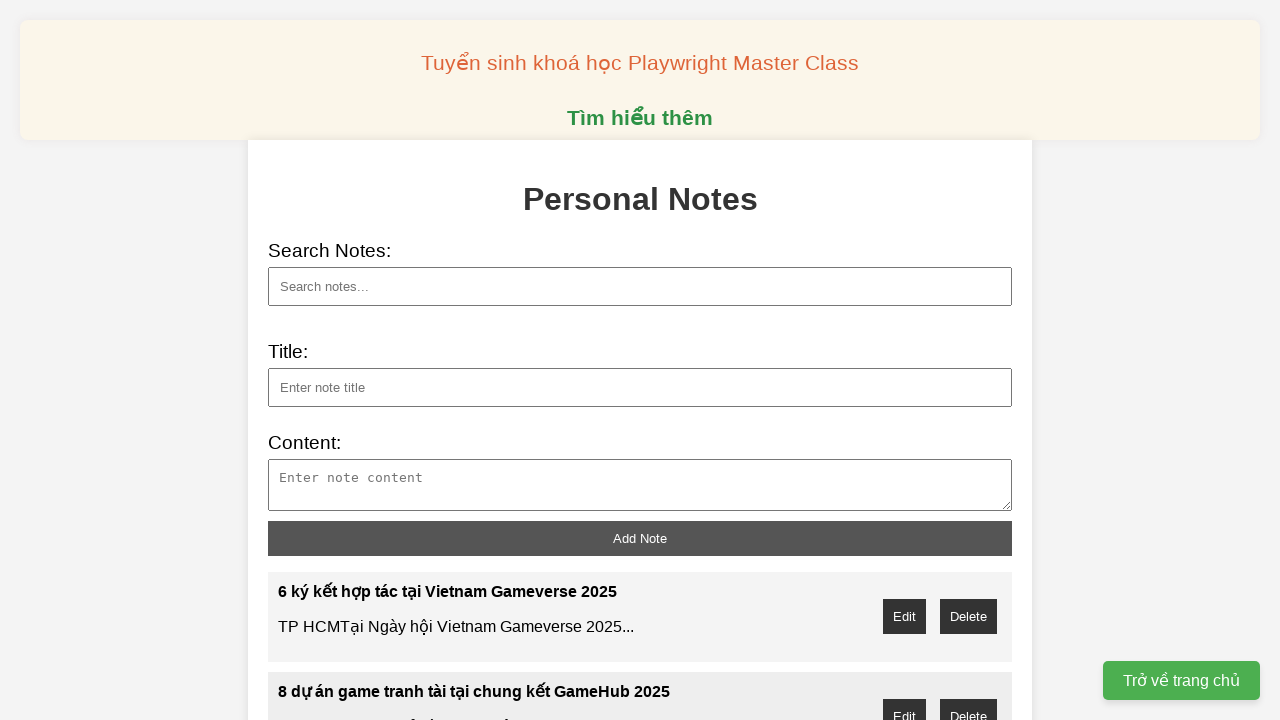

Filled note title: Việt Nam - Pháp sẽ phát triển vệ tinh quan sát Trái Đất on //input[@id='note-title']
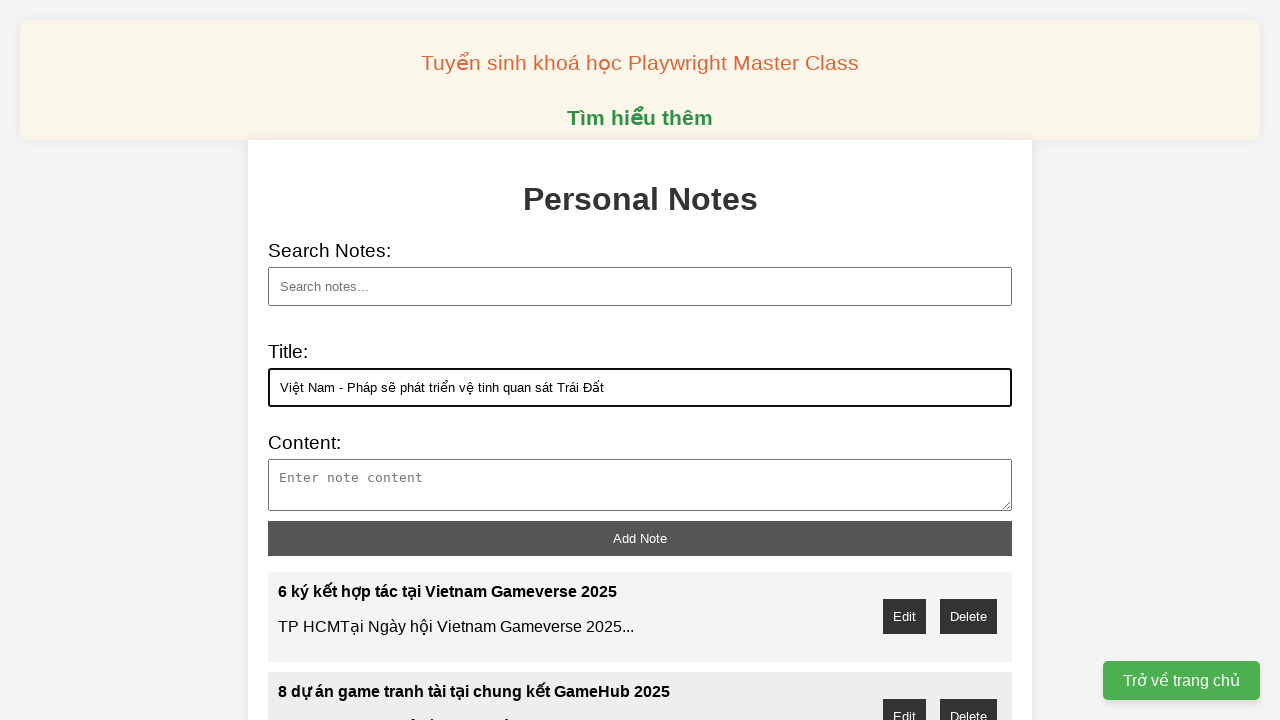

Filled note content with 58 characters on //textarea[@id='note-content']
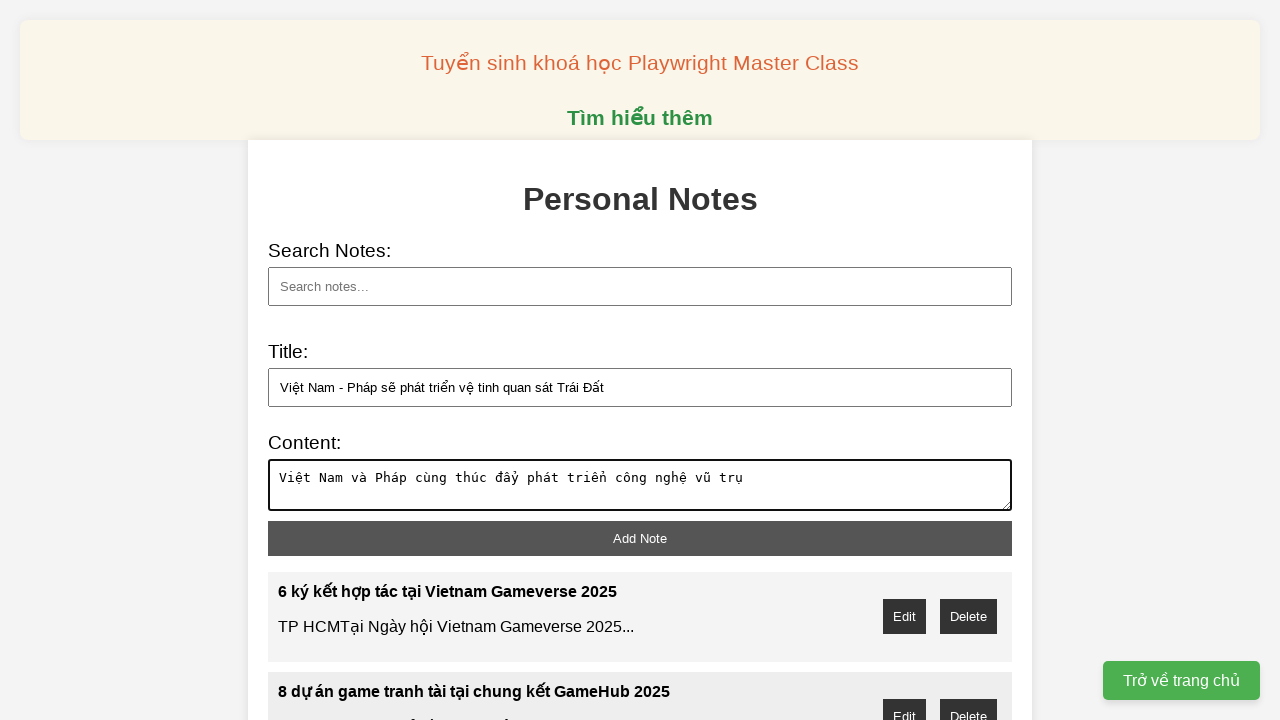

Clicked add note button for note: Việt Nam - Pháp sẽ phát triển vệ tinh quan sát Trái Đất at (640, 538) on xpath=//button[@id='add-note']
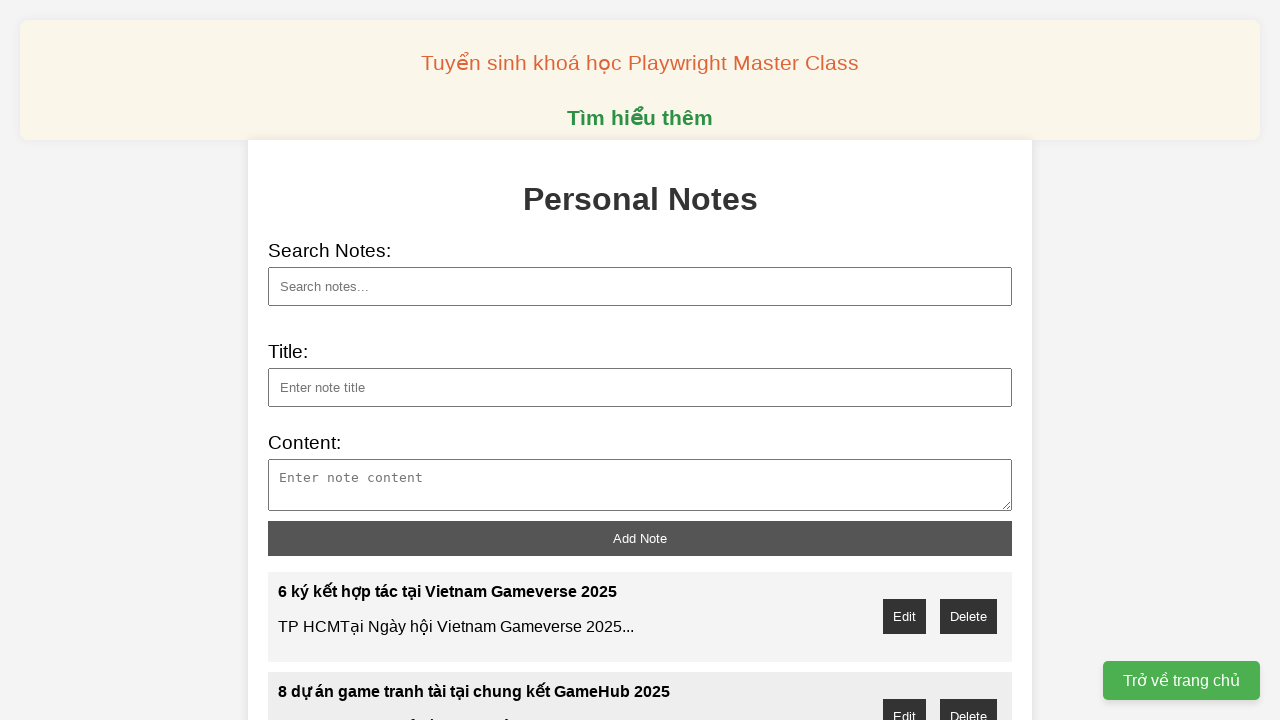

Filled note title: Hơn 10.000 lượt người dự khai mạc Vietnam on //input[@id='note-title']
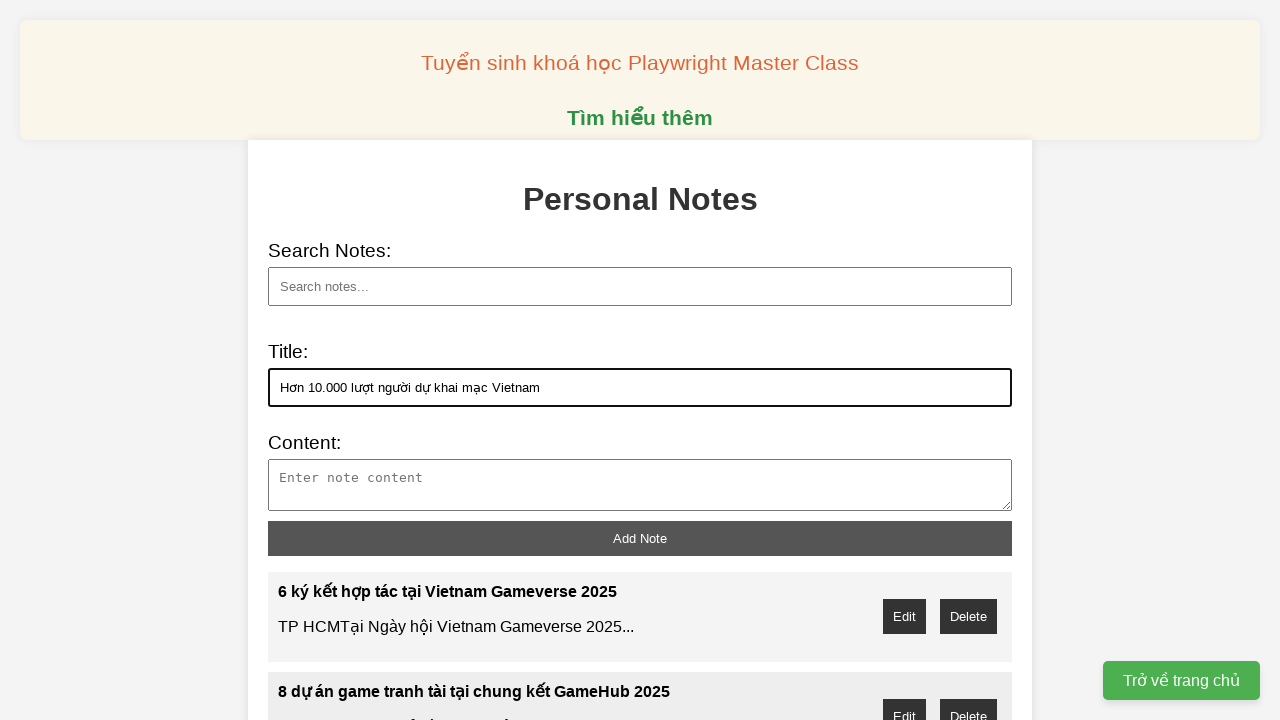

Filled note content with 52 characters on //textarea[@id='note-content']
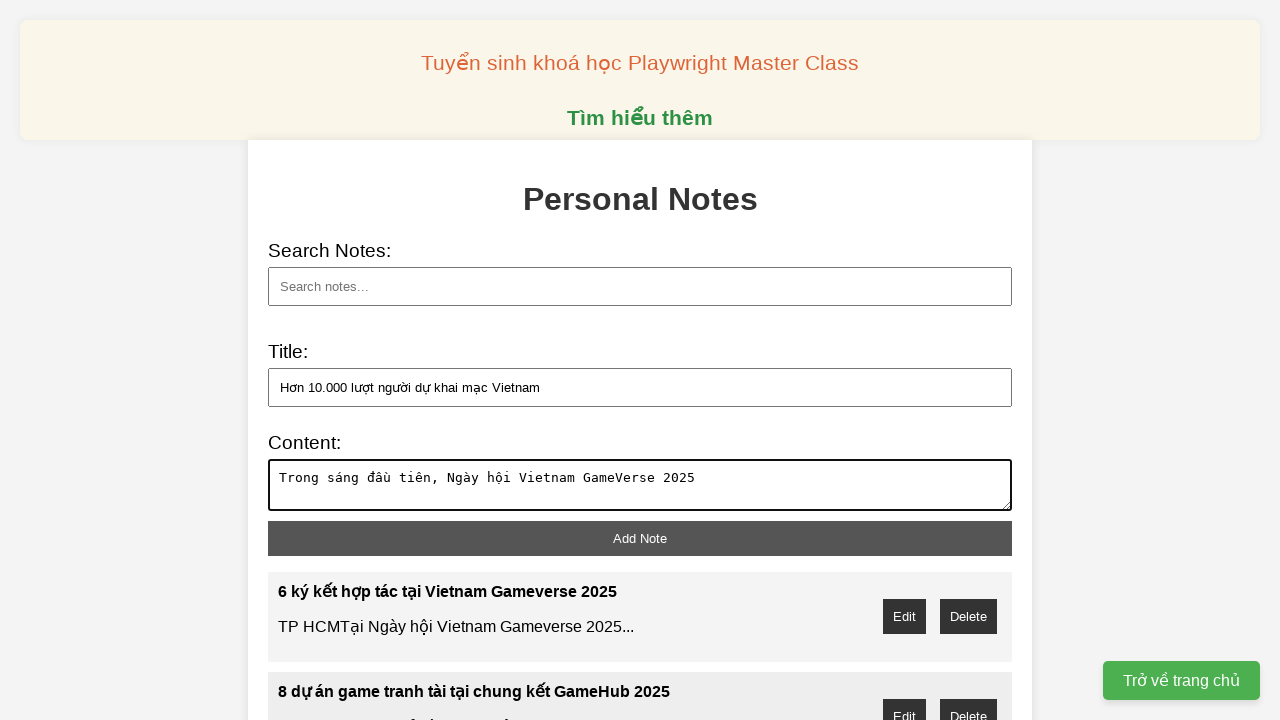

Clicked add note button for note: Hơn 10.000 lượt người dự khai mạc Vietnam at (640, 538) on xpath=//button[@id='add-note']
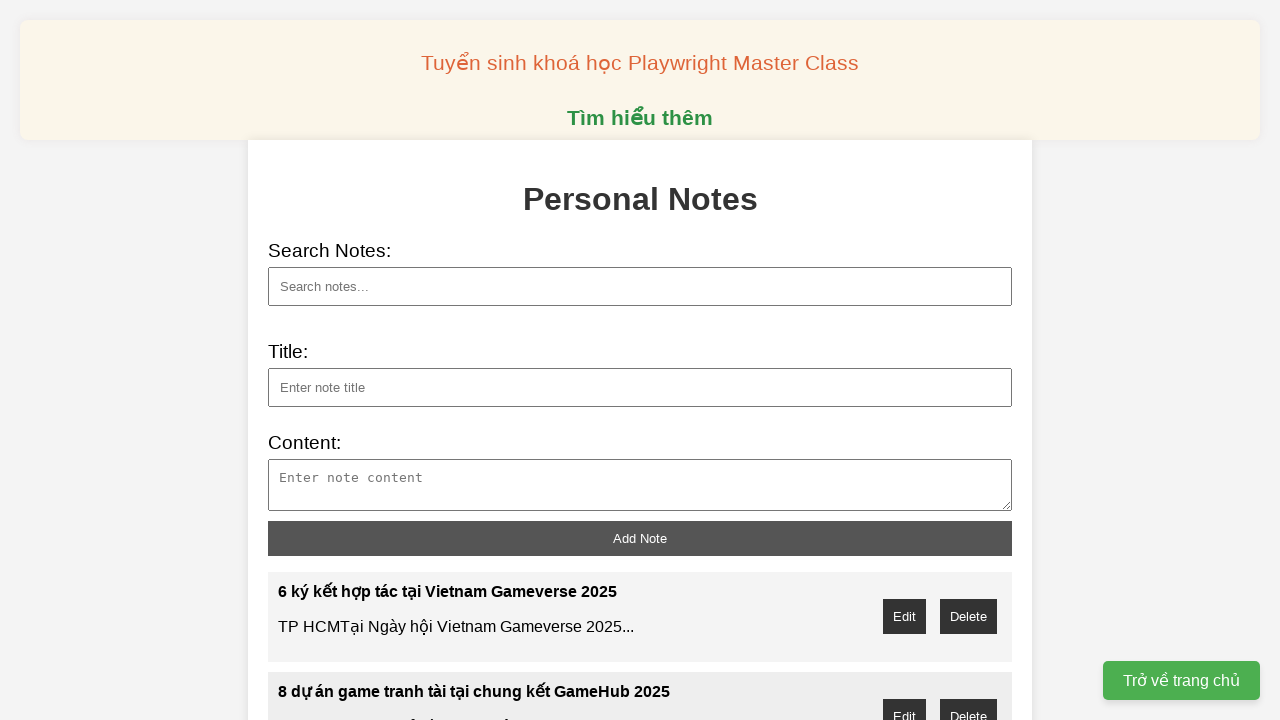

Filled note title: AI và học máy sẽ là trợ thủ đắc lực on //input[@id='note-title']
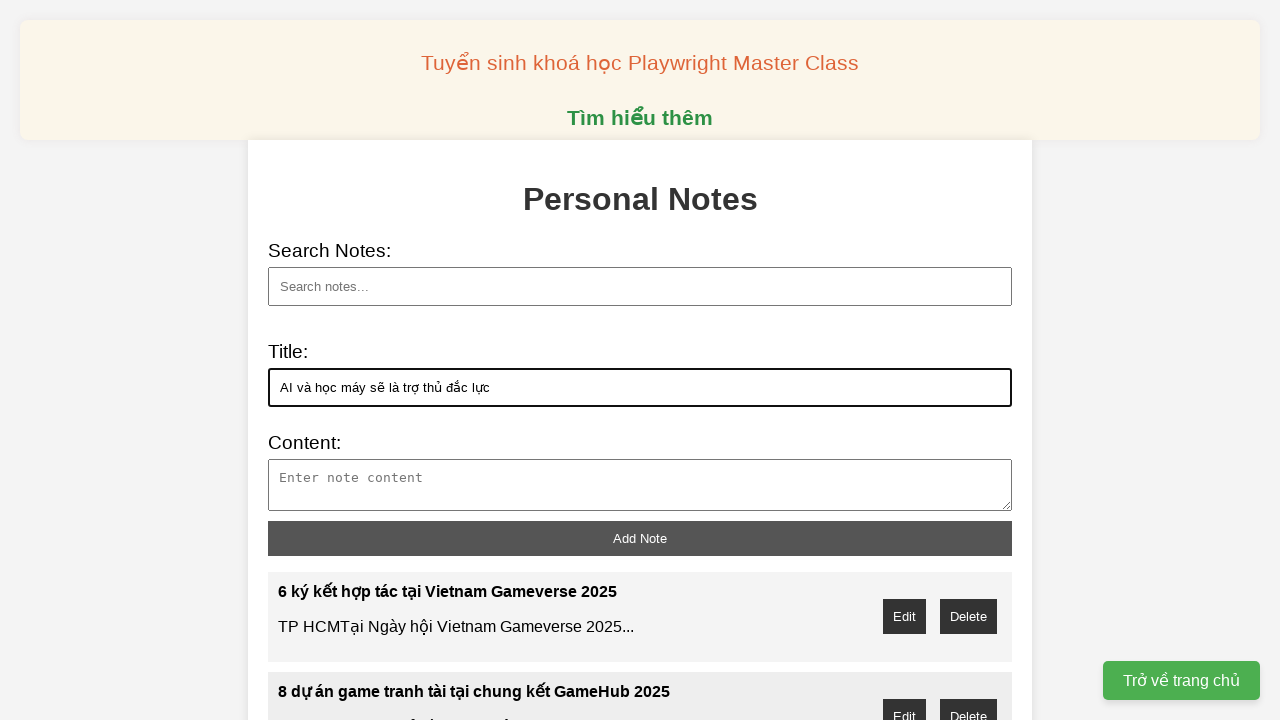

Filled note content with 70 characters on //textarea[@id='note-content']
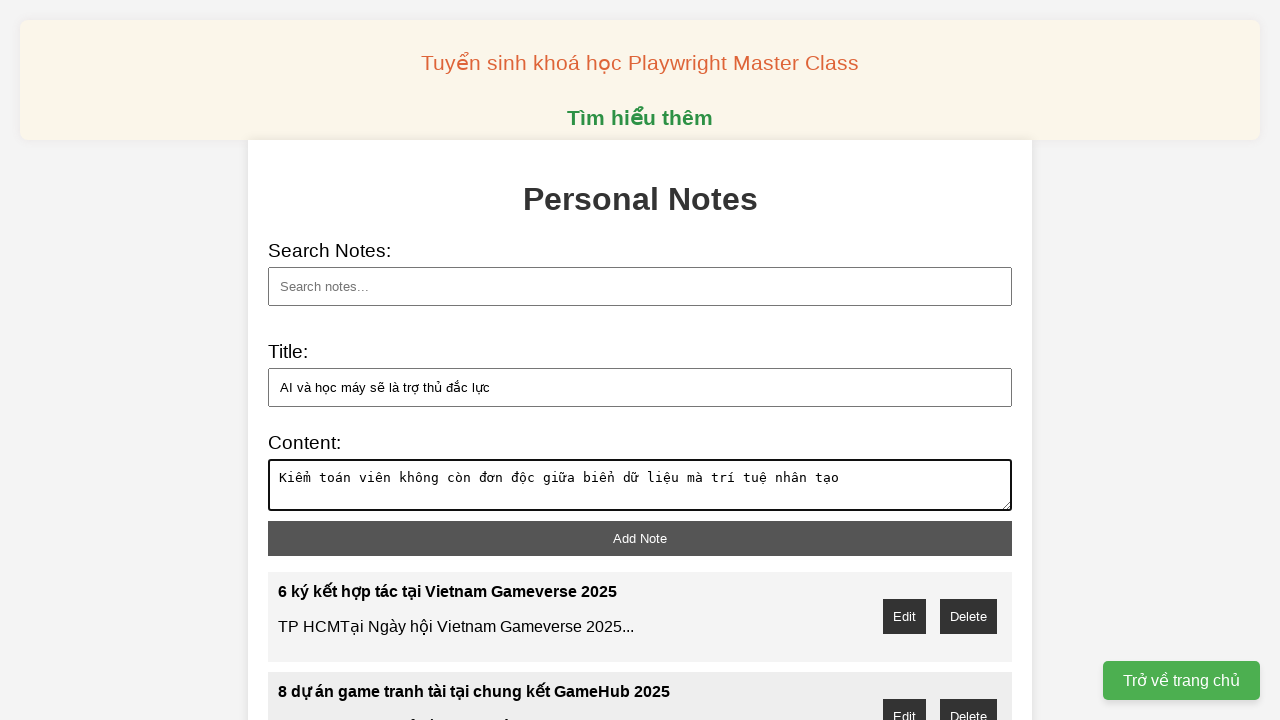

Clicked add note button for note: AI và học máy sẽ là trợ thủ đắc lực at (640, 538) on xpath=//button[@id='add-note']
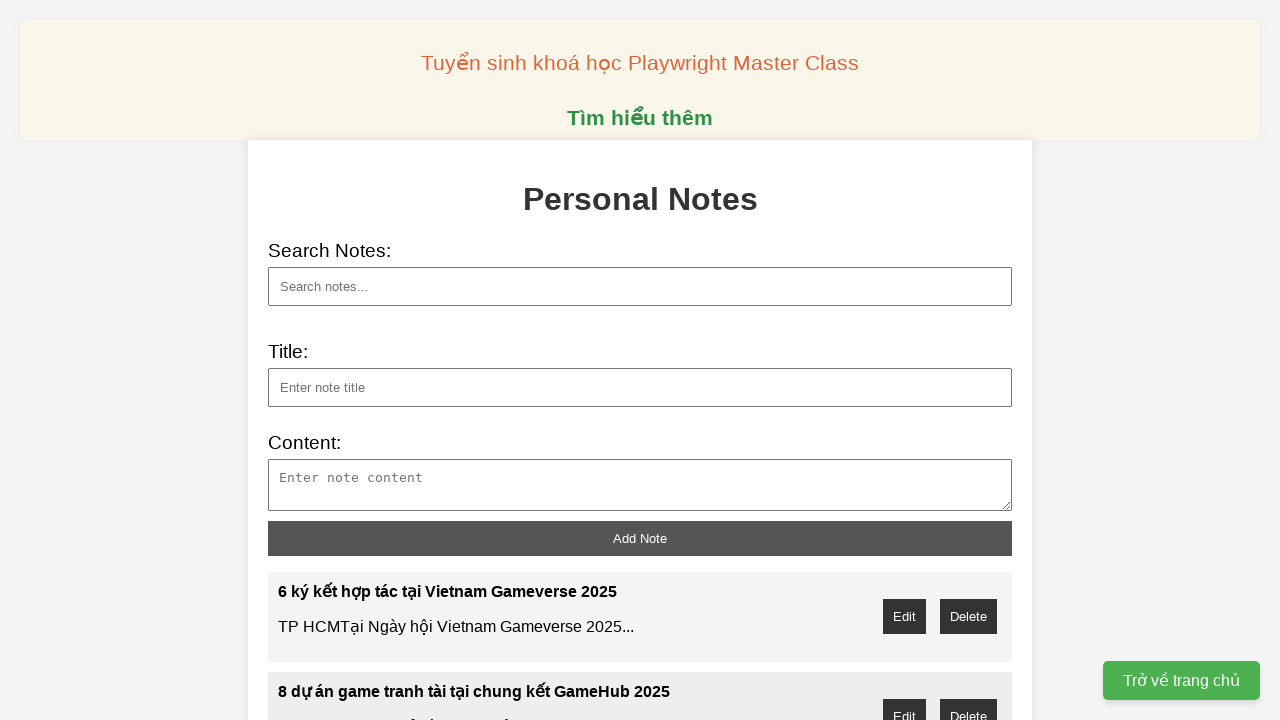

Filled note title: Bộ trưởng Nguyễn Mạnh Hùng muốn Viettel on //input[@id='note-title']
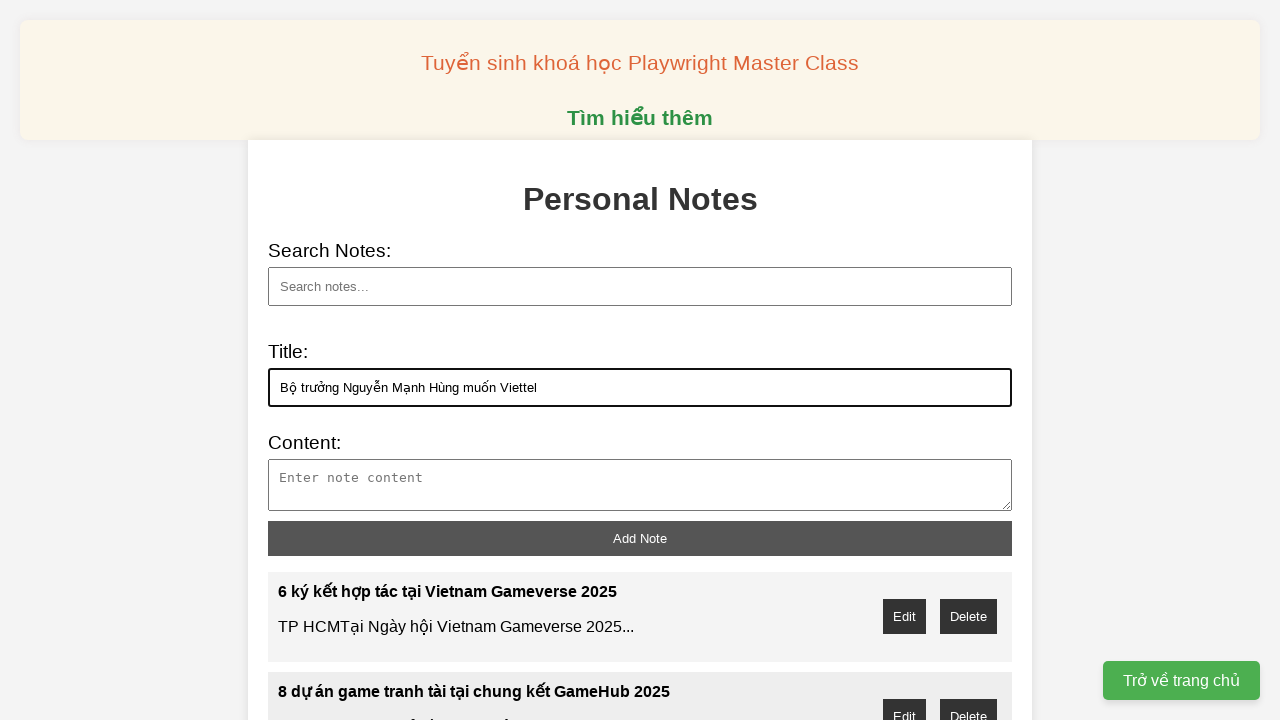

Filled note content with 42 characters on //textarea[@id='note-content']
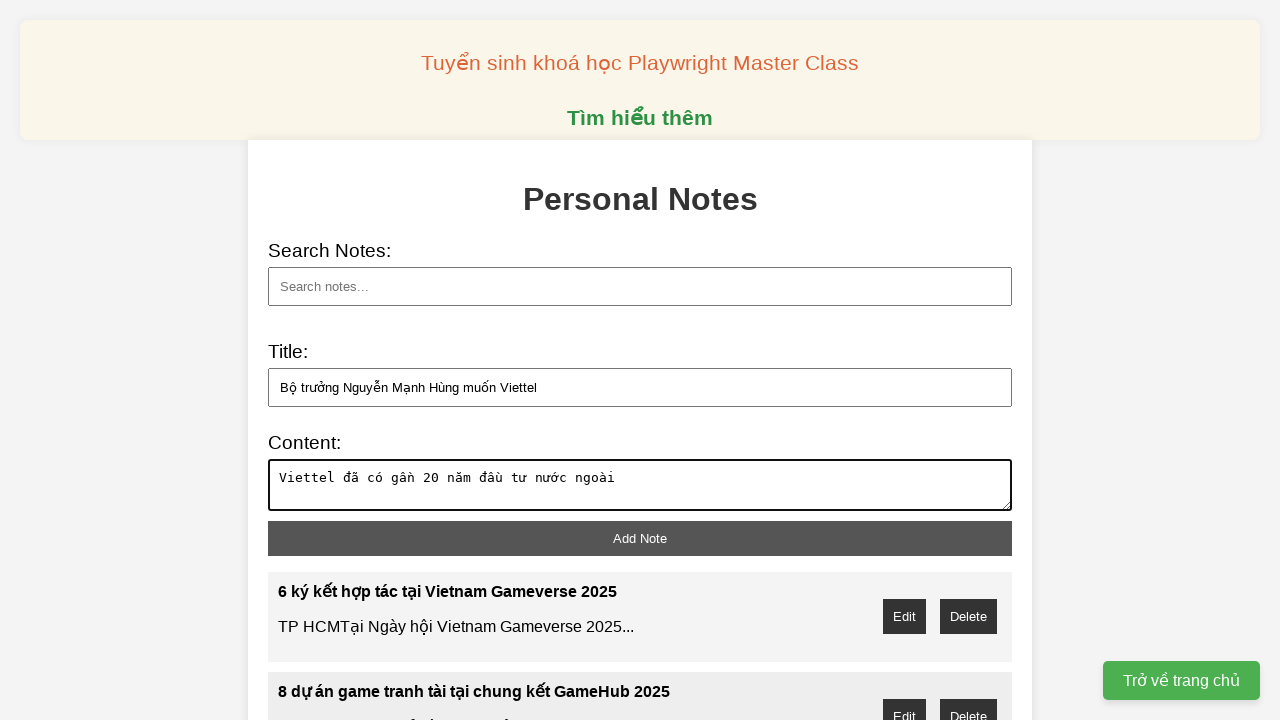

Clicked add note button for note: Bộ trưởng Nguyễn Mạnh Hùng muốn Viettel at (640, 538) on xpath=//button[@id='add-note']
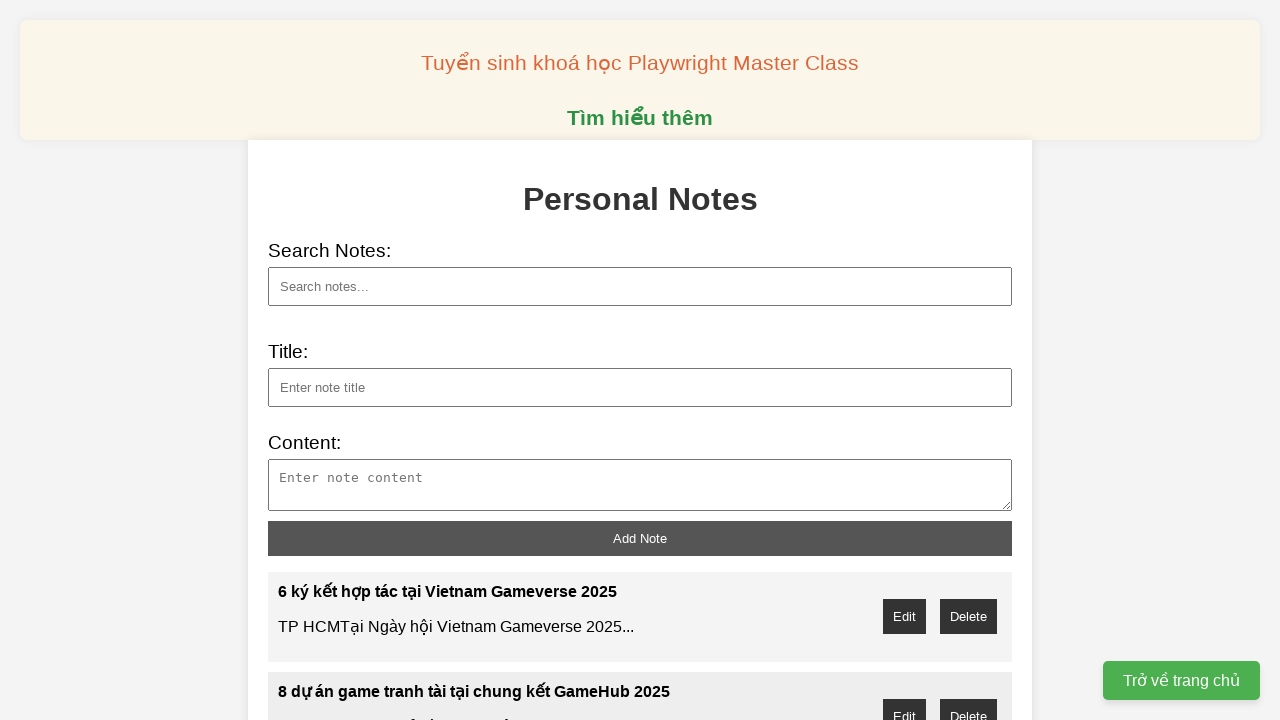

Filled note title: Hãng nhạc cụ nổi tiếng Mỹ on //input[@id='note-title']
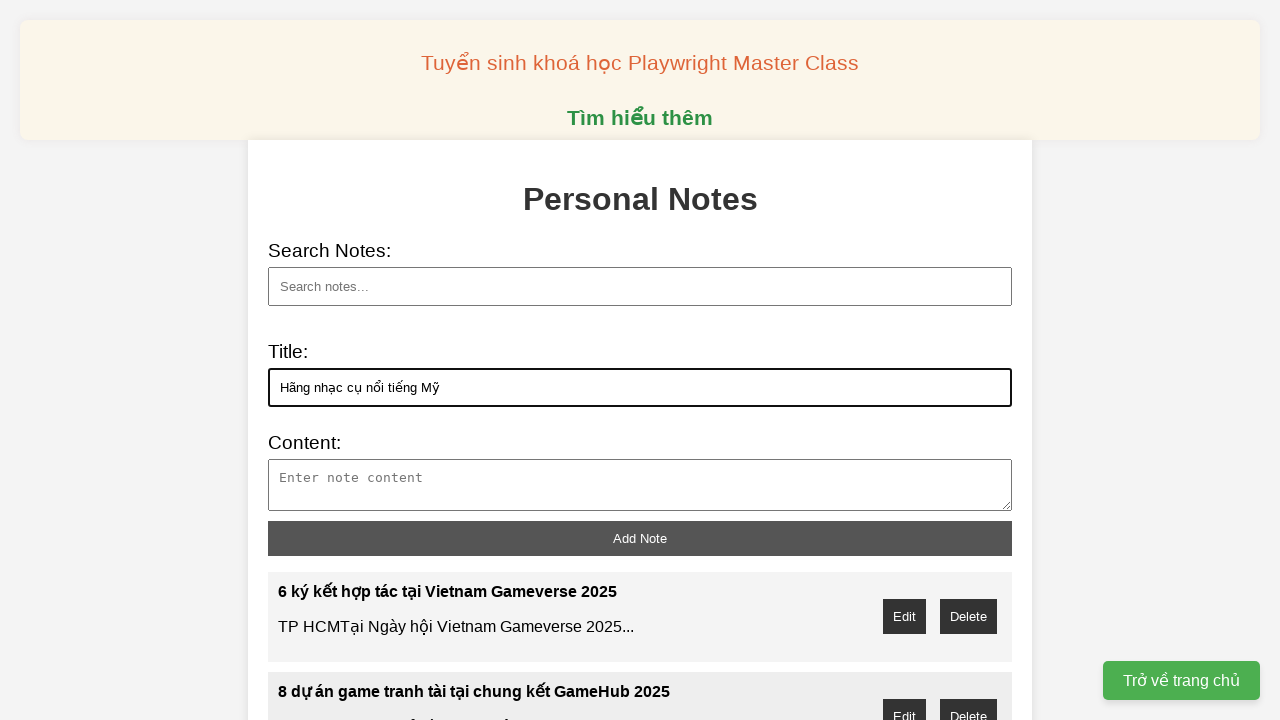

Filled note content with 51 characters on //textarea[@id='note-content']
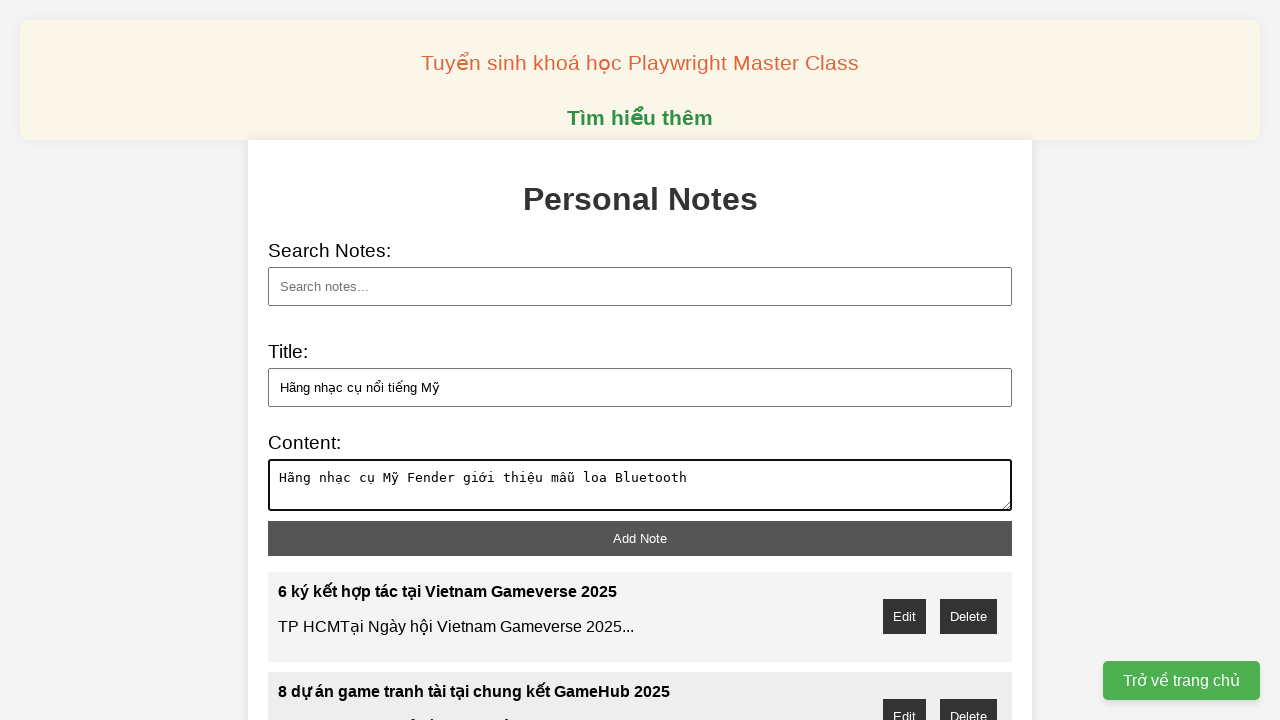

Clicked add note button for note: Hãng nhạc cụ nổi tiếng Mỹ at (640, 538) on xpath=//button[@id='add-note']
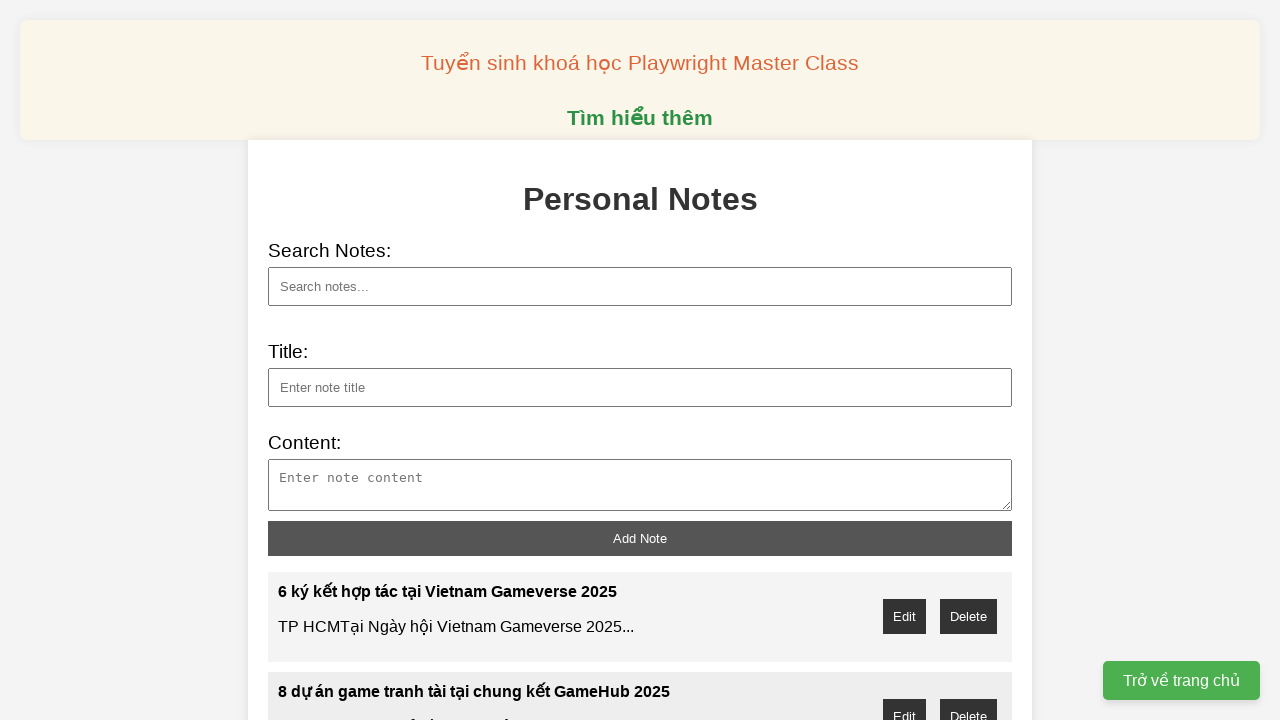

Filled note title: Robot hình người thi đấu boxing on //input[@id='note-title']
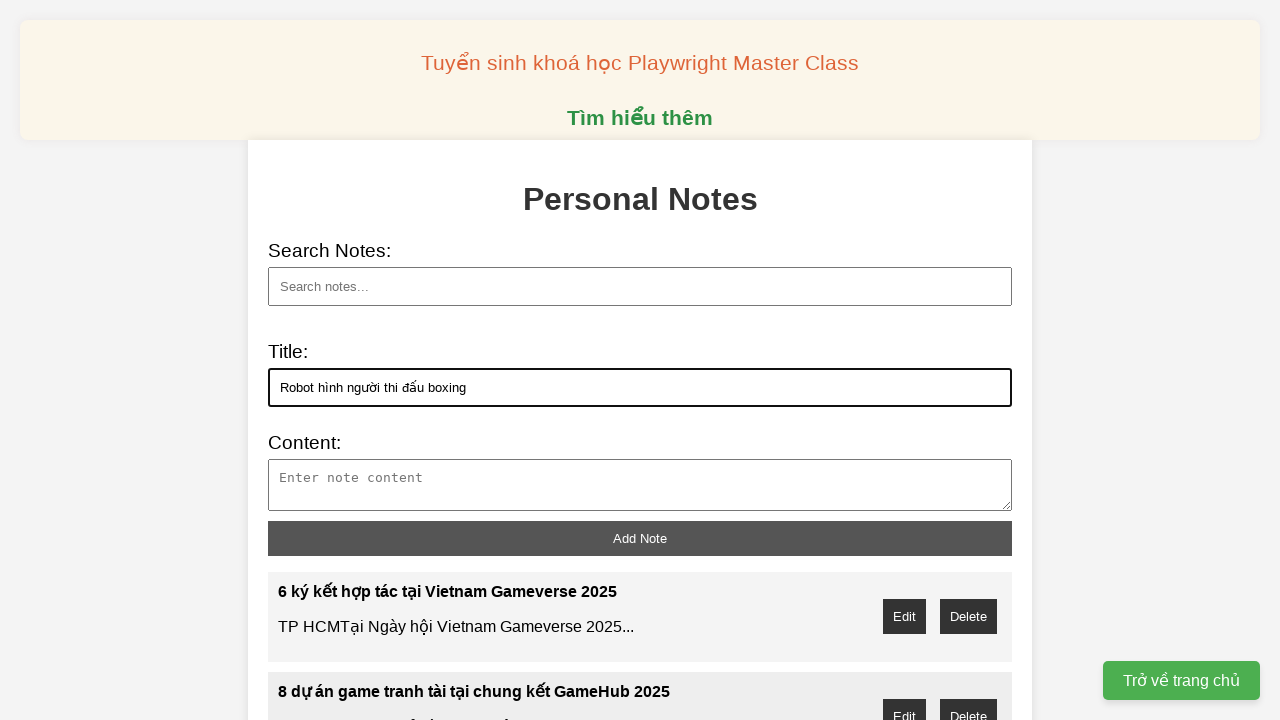

Filled note content with 48 characters on //textarea[@id='note-content']
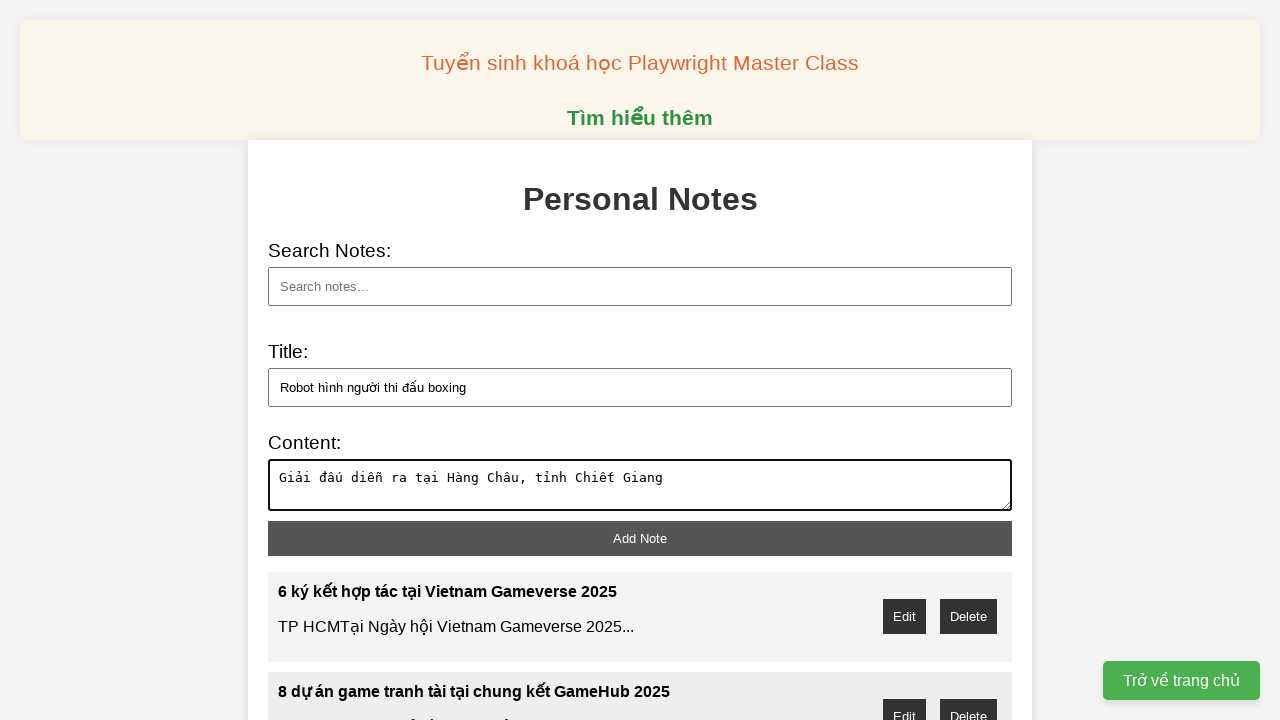

Clicked add note button for note: Robot hình người thi đấu boxing at (640, 538) on xpath=//button[@id='add-note']
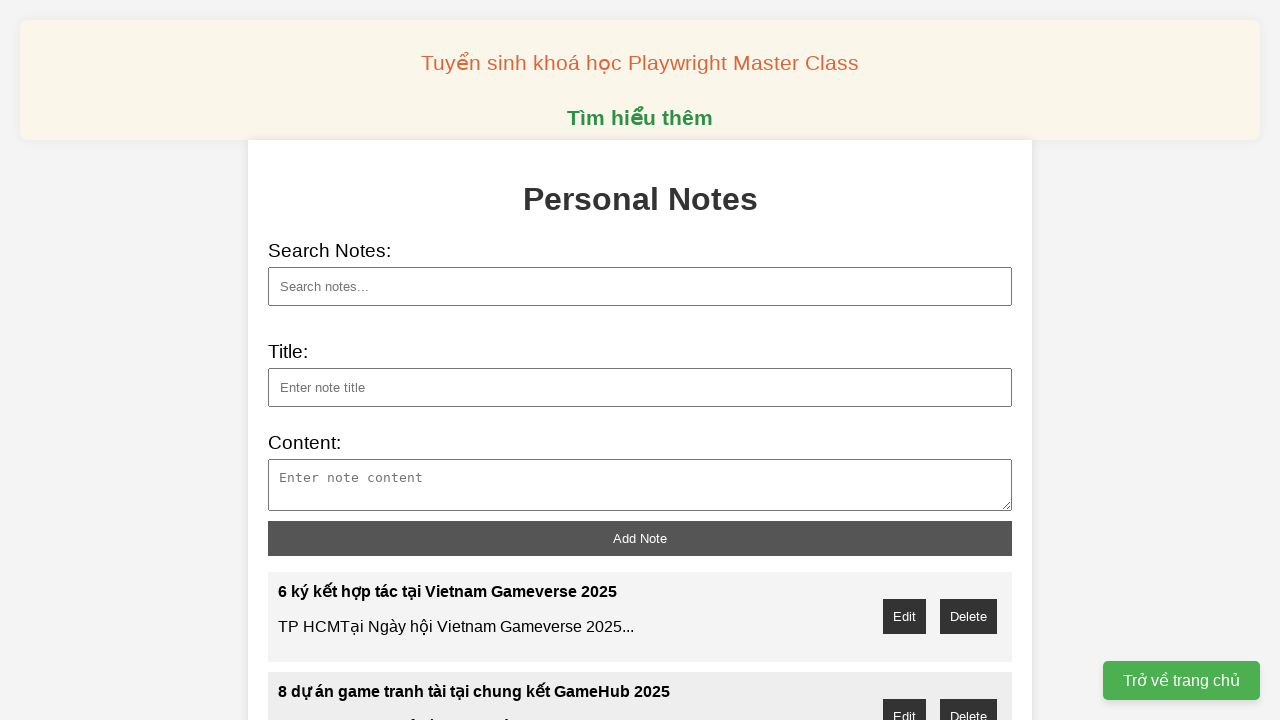

Filled note title: Nhân sự an ninh mạng Việt Nam on //input[@id='note-title']
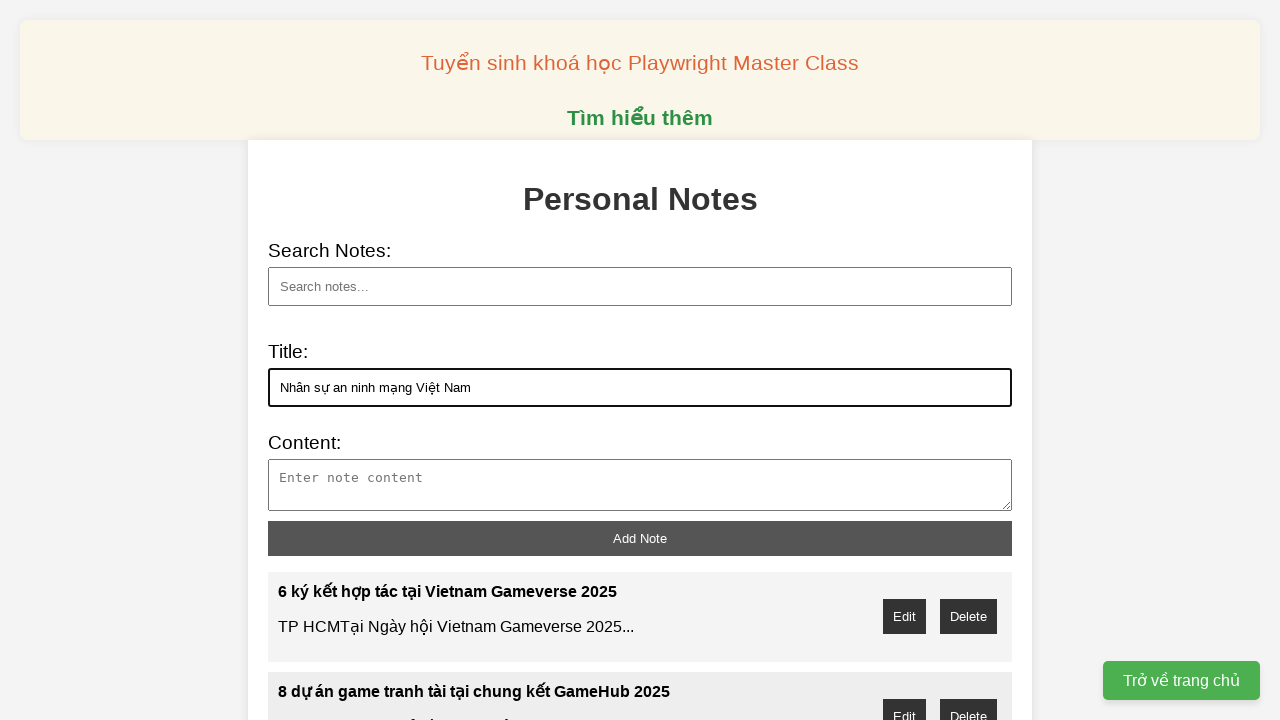

Filled note content with 39 characters on //textarea[@id='note-content']
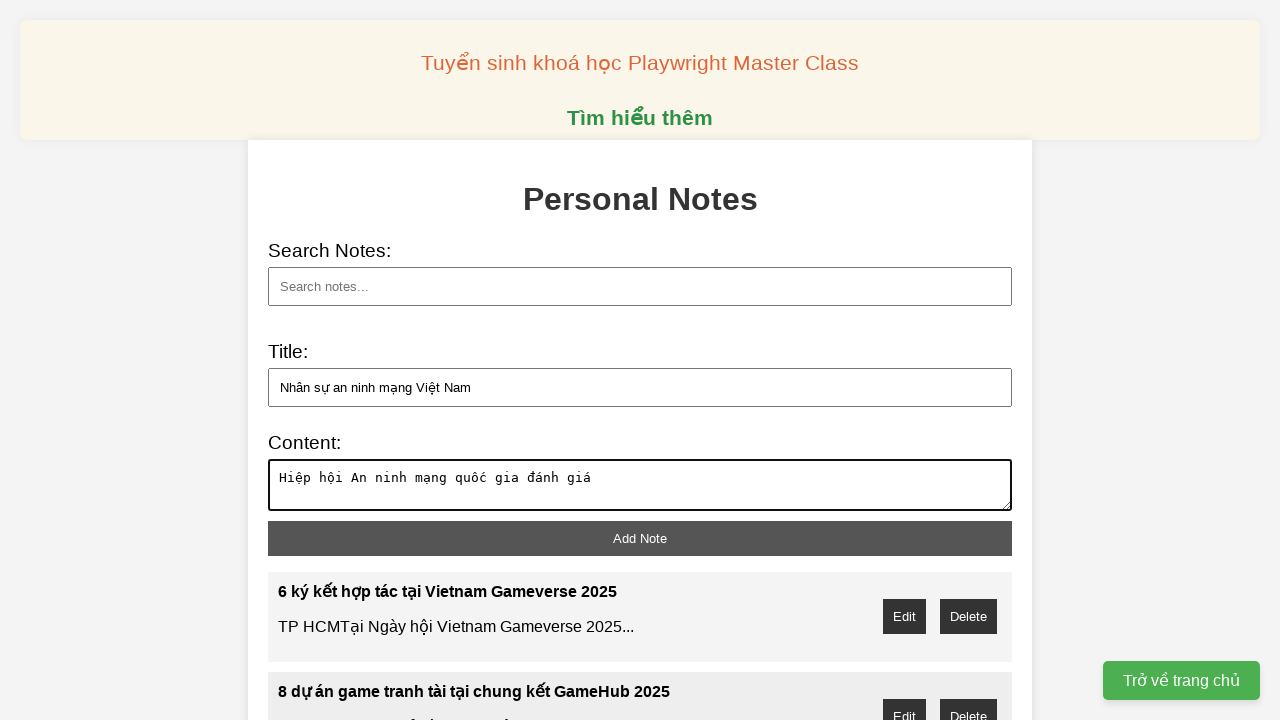

Clicked add note button for note: Nhân sự an ninh mạng Việt Nam at (640, 538) on xpath=//button[@id='add-note']
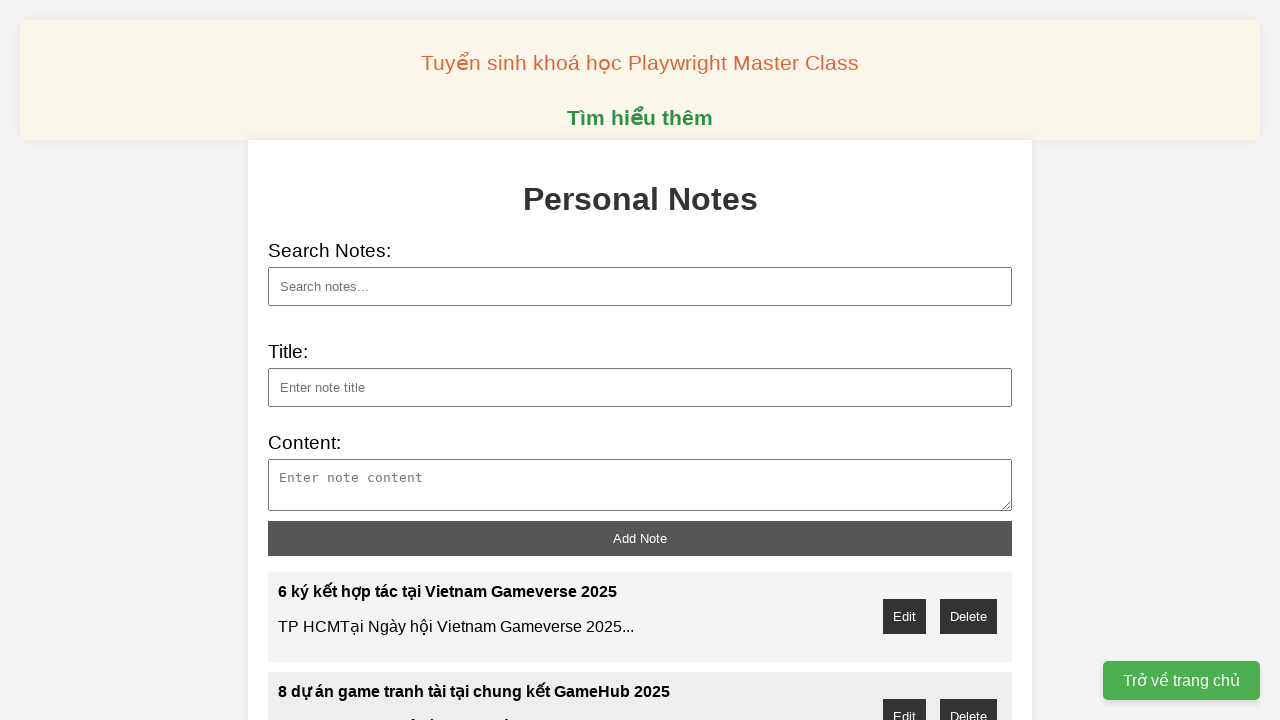

Filled note title: Phản ứng của người dùng về việc 'chặn Telegram on //input[@id='note-title']
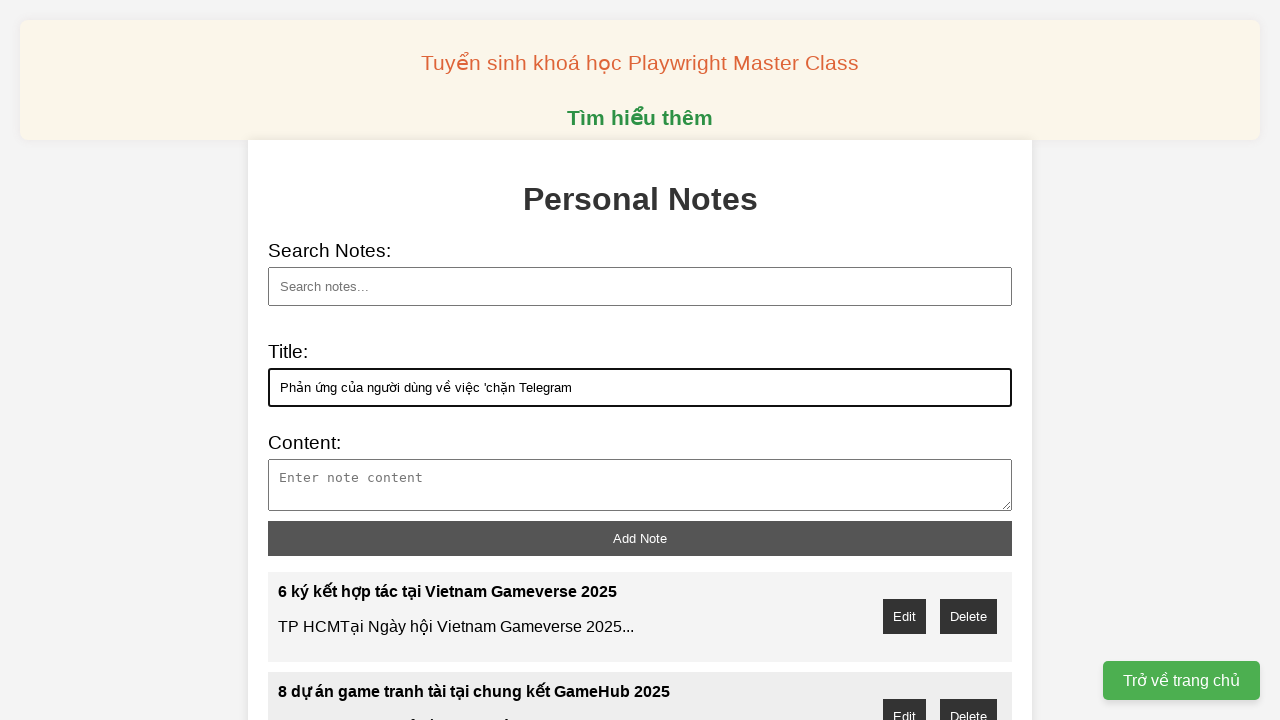

Filled note content with 38 characters on //textarea[@id='note-content']
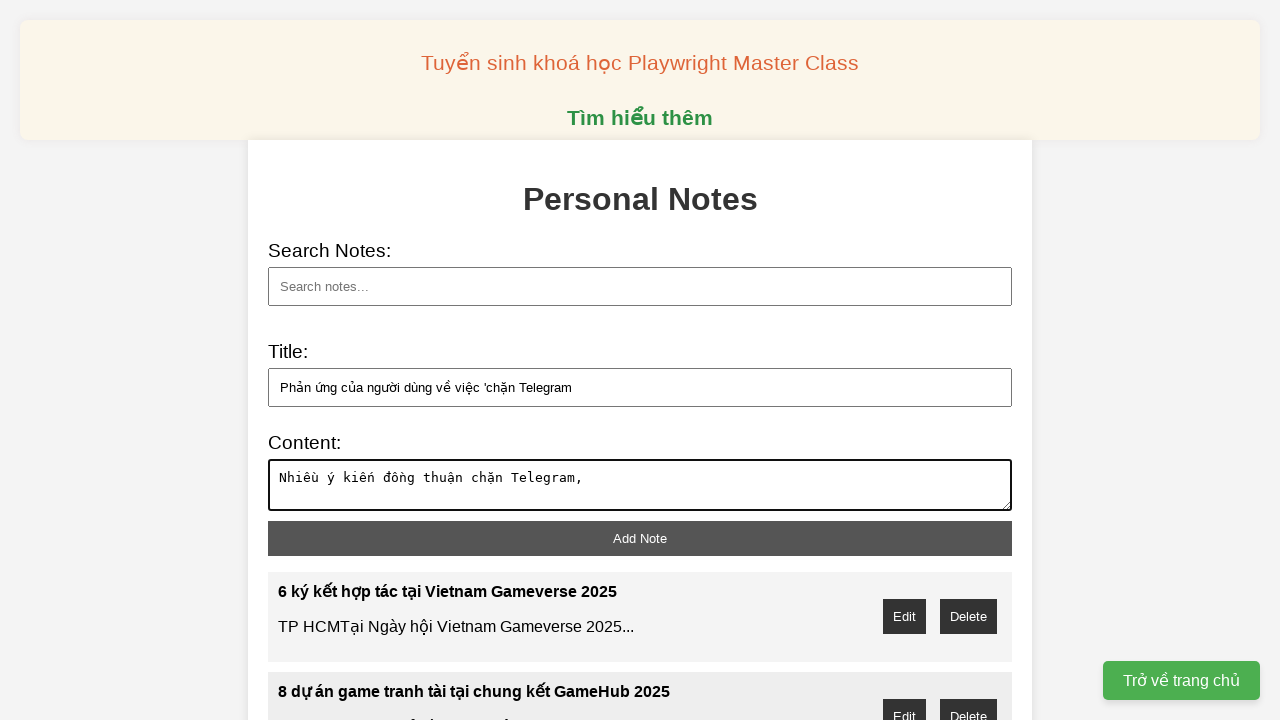

Clicked add note button for note: Phản ứng của người dùng về việc 'chặn Telegram at (640, 538) on xpath=//button[@id='add-note']
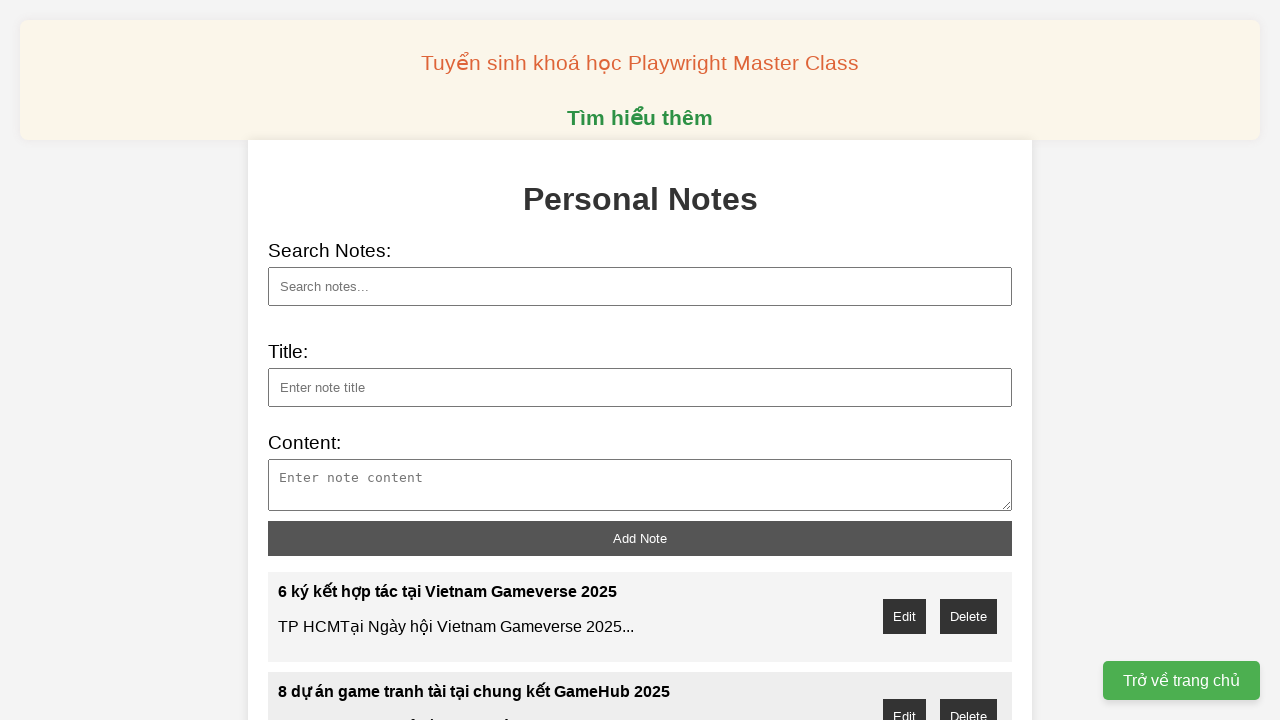

Filled search field with: 6 ký kết hợp tác tại Vietnam Gameverse 2025  on //input[@id='search']
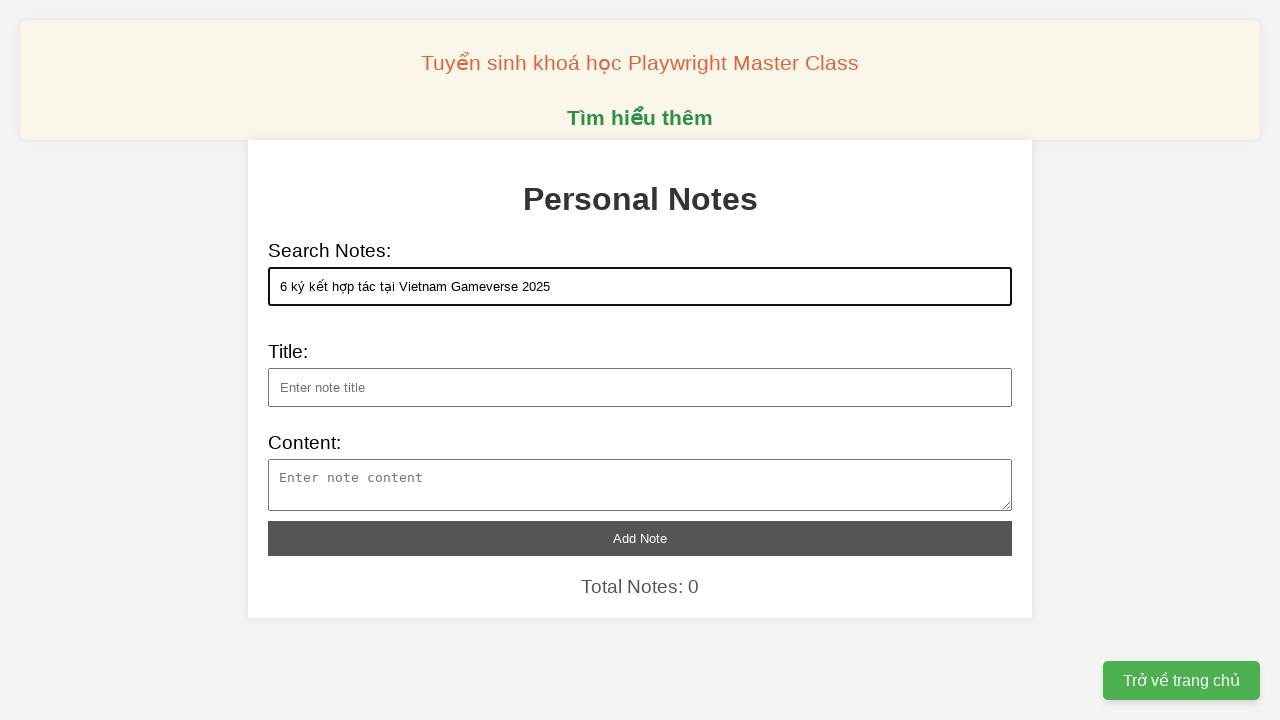

Pressed Enter to search for note: 6 ký kết hợp tác tại Vietnam Gameverse 2025 
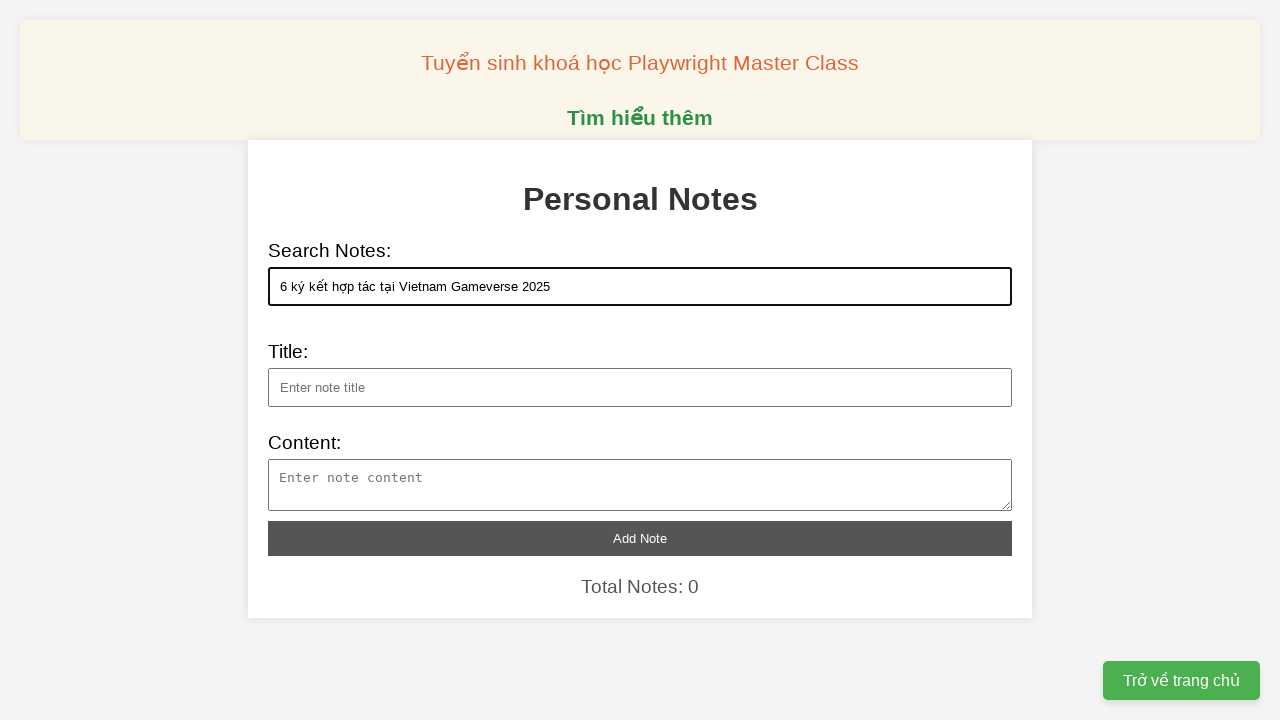

Filled search field with: 8 dự án game tranh tài tại chung kết GameHub 2025 on //input[@id='search']
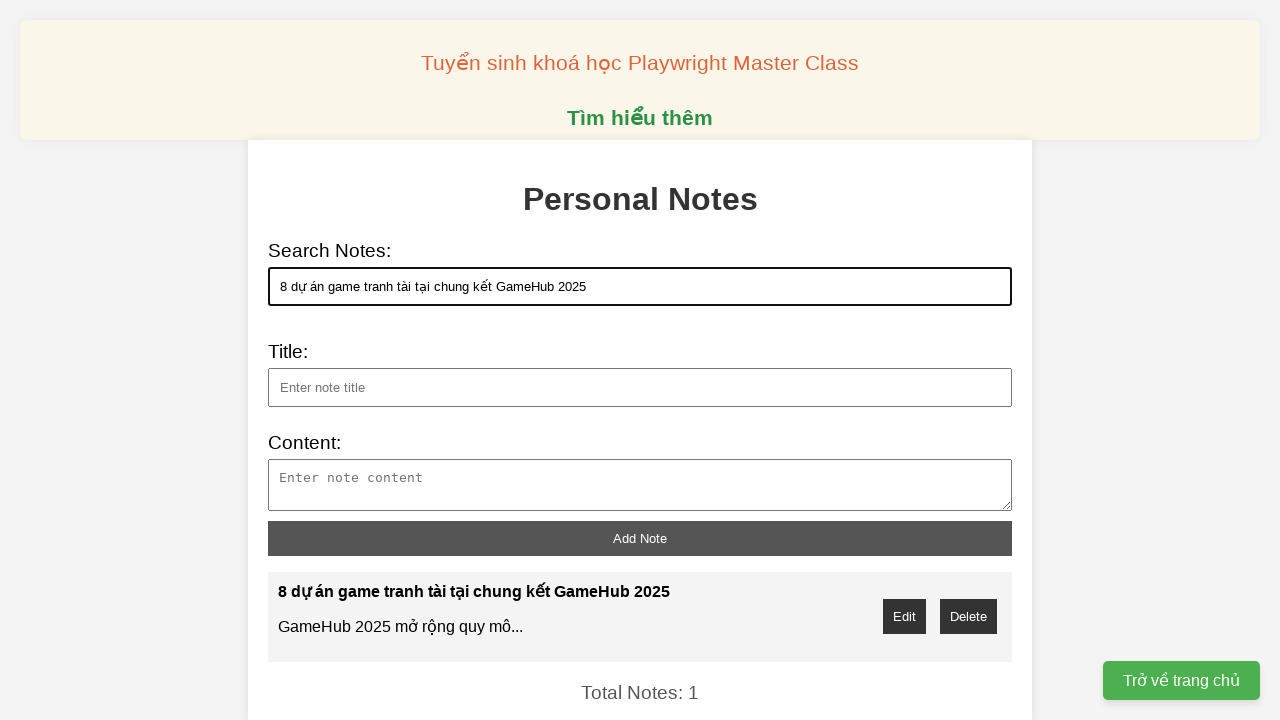

Pressed Enter to search for note: 8 dự án game tranh tài tại chung kết GameHub 2025
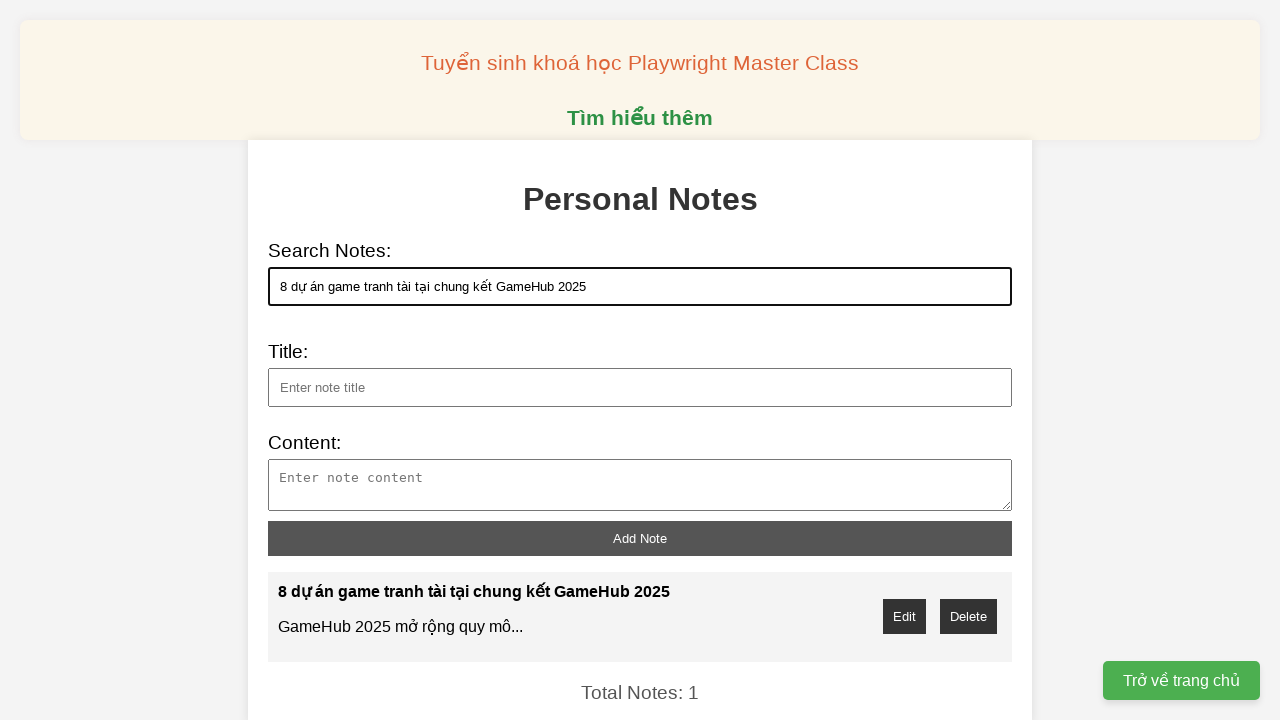

Filled search field with: Việt Nam - Pháp sẽ phát triển vệ tinh quan sát Trái Đất on //input[@id='search']
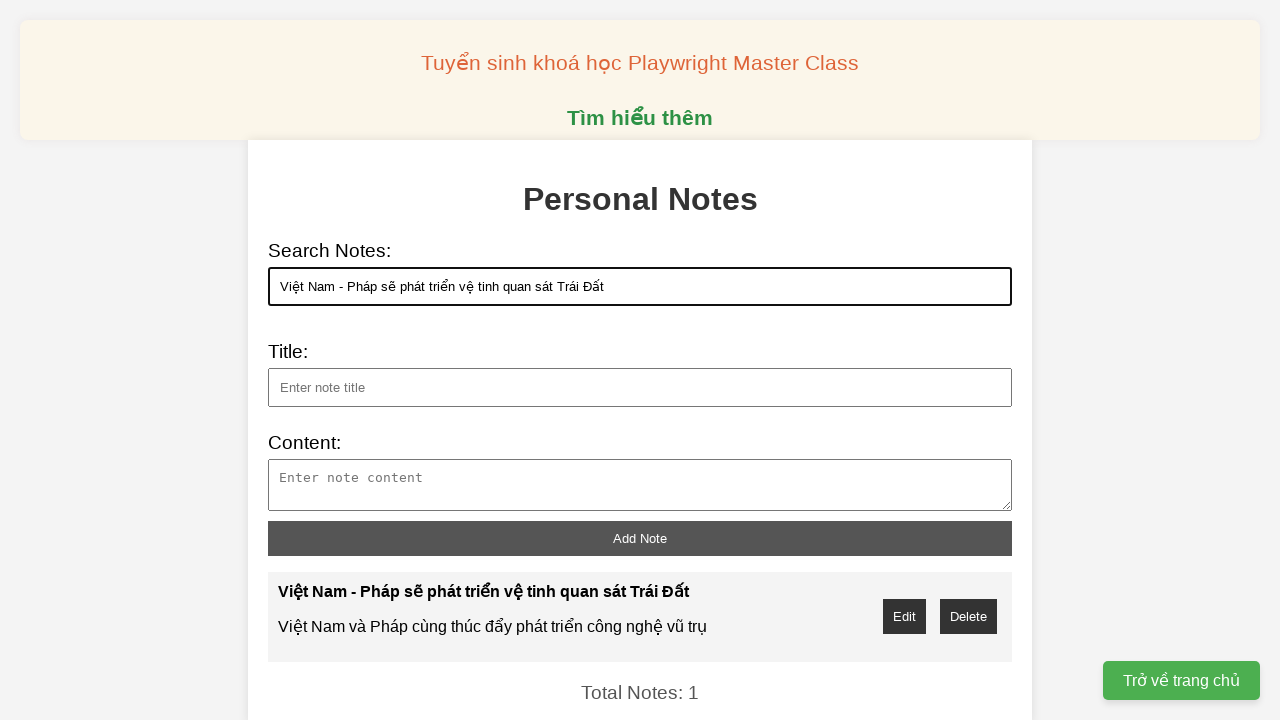

Pressed Enter to search for note: Việt Nam - Pháp sẽ phát triển vệ tinh quan sát Trái Đất
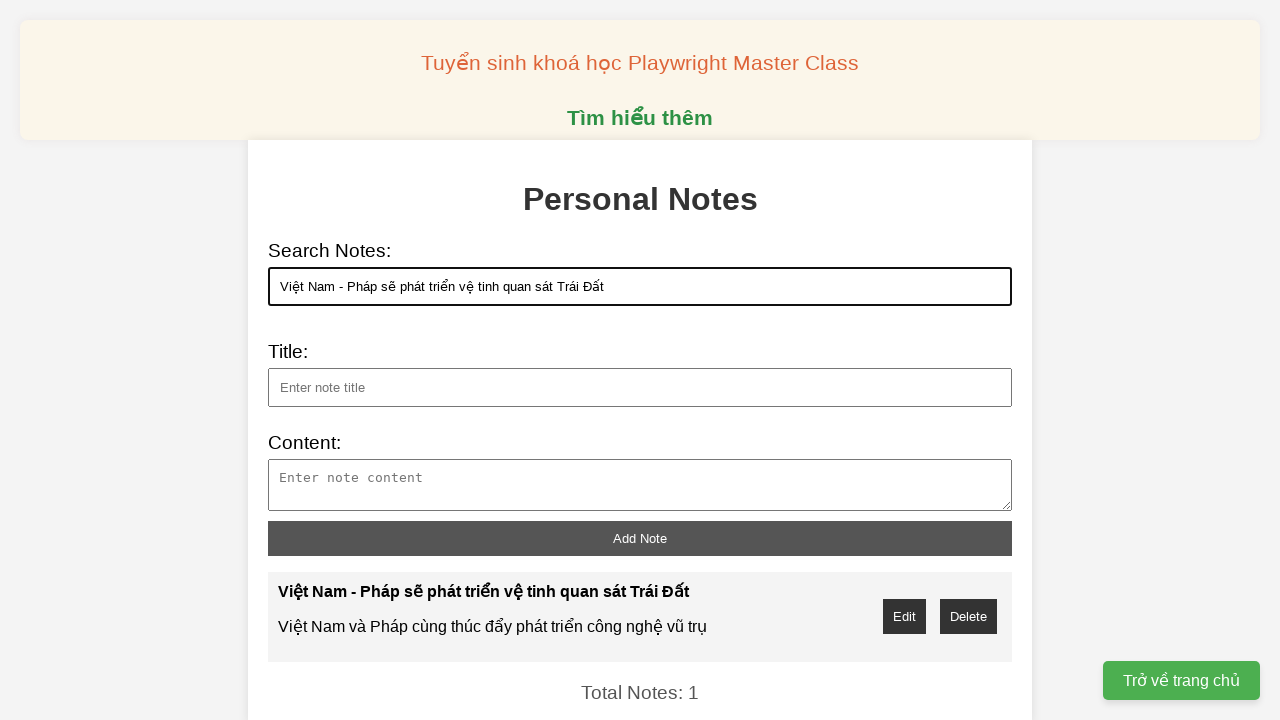

Filled search field with: Hơn 10.000 lượt người dự khai mạc Vietnam on //input[@id='search']
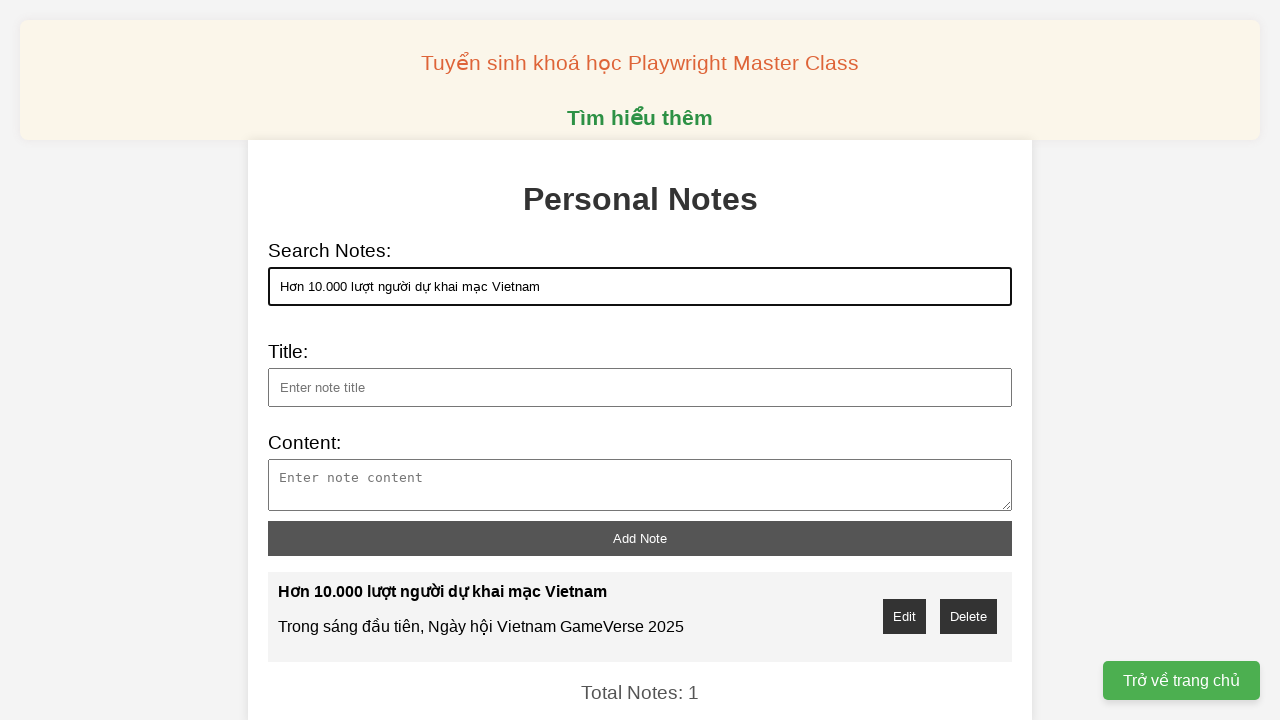

Pressed Enter to search for note: Hơn 10.000 lượt người dự khai mạc Vietnam
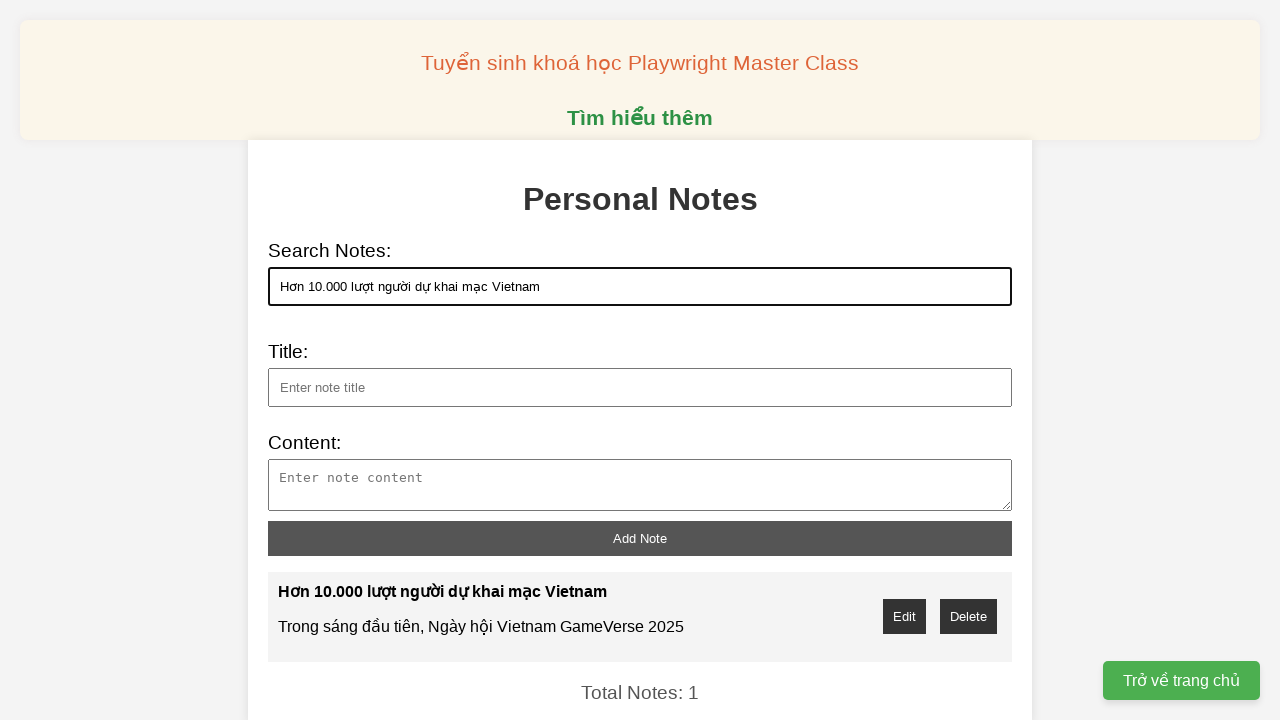

Filled search field with: AI và học máy sẽ là trợ thủ đắc lực on //input[@id='search']
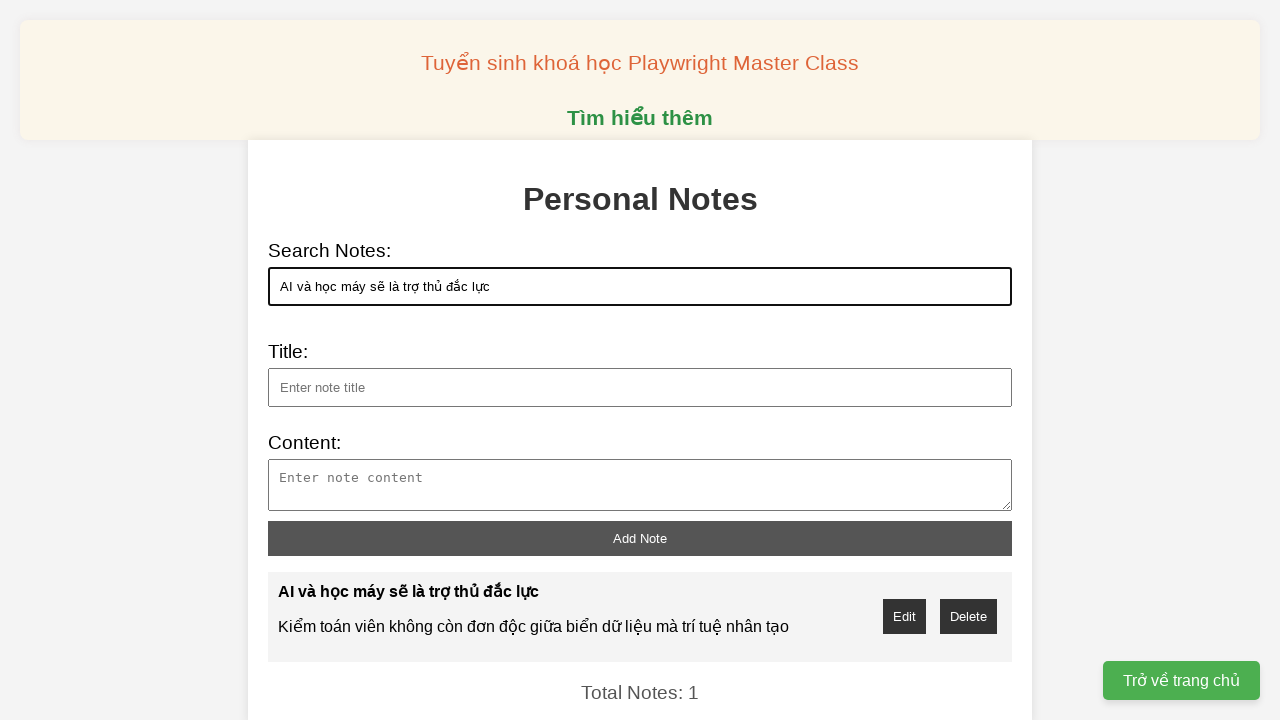

Pressed Enter to search for note: AI và học máy sẽ là trợ thủ đắc lực
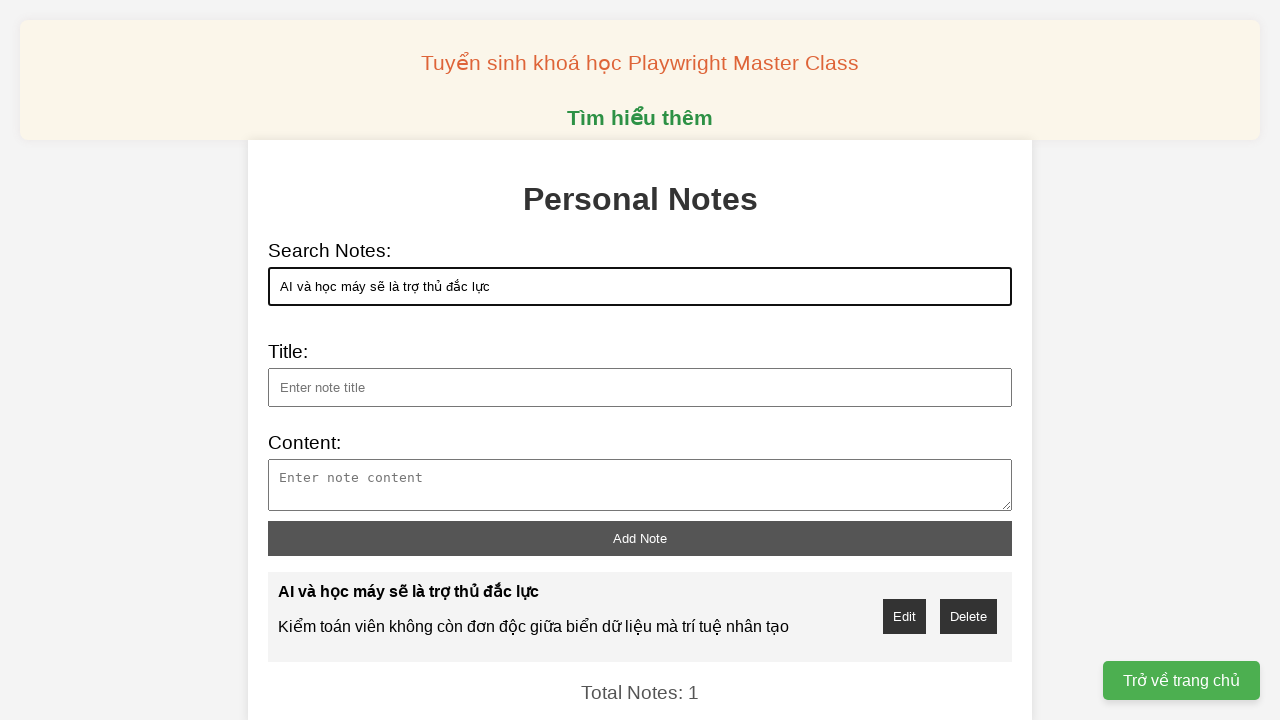

Filled search field with: Bộ trưởng Nguyễn Mạnh Hùng muốn Viettel on //input[@id='search']
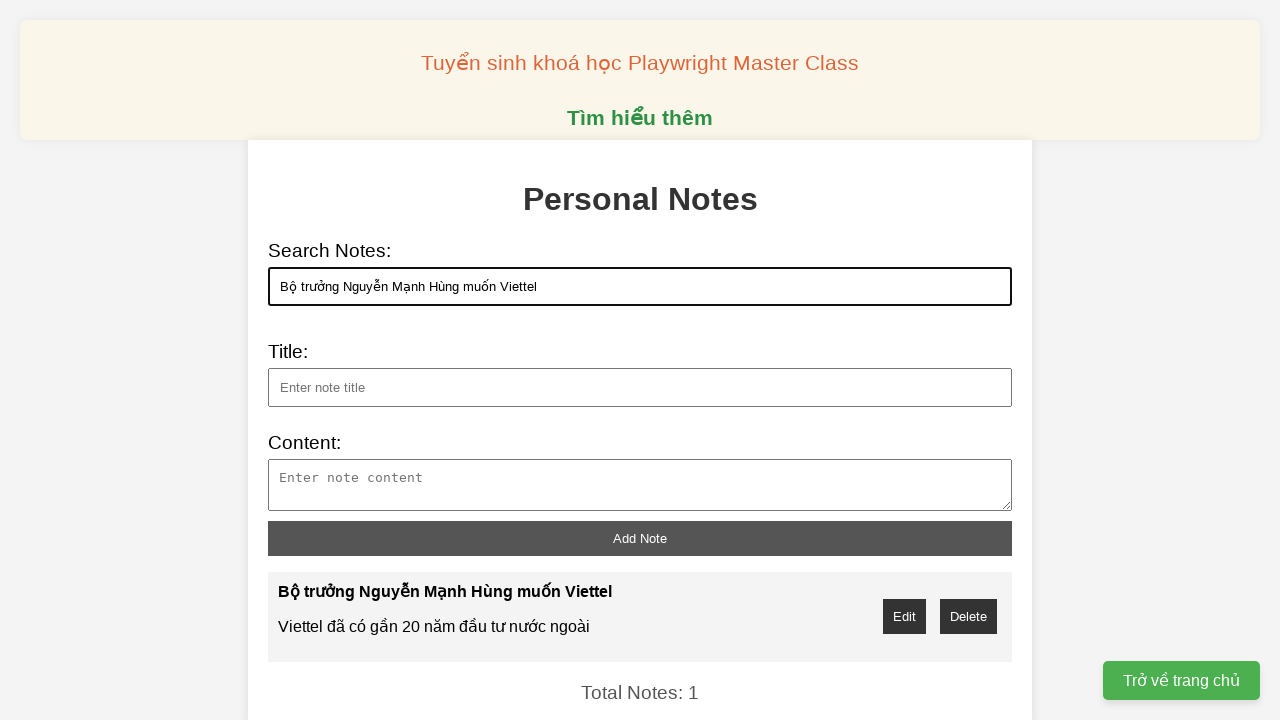

Pressed Enter to search for note: Bộ trưởng Nguyễn Mạnh Hùng muốn Viettel
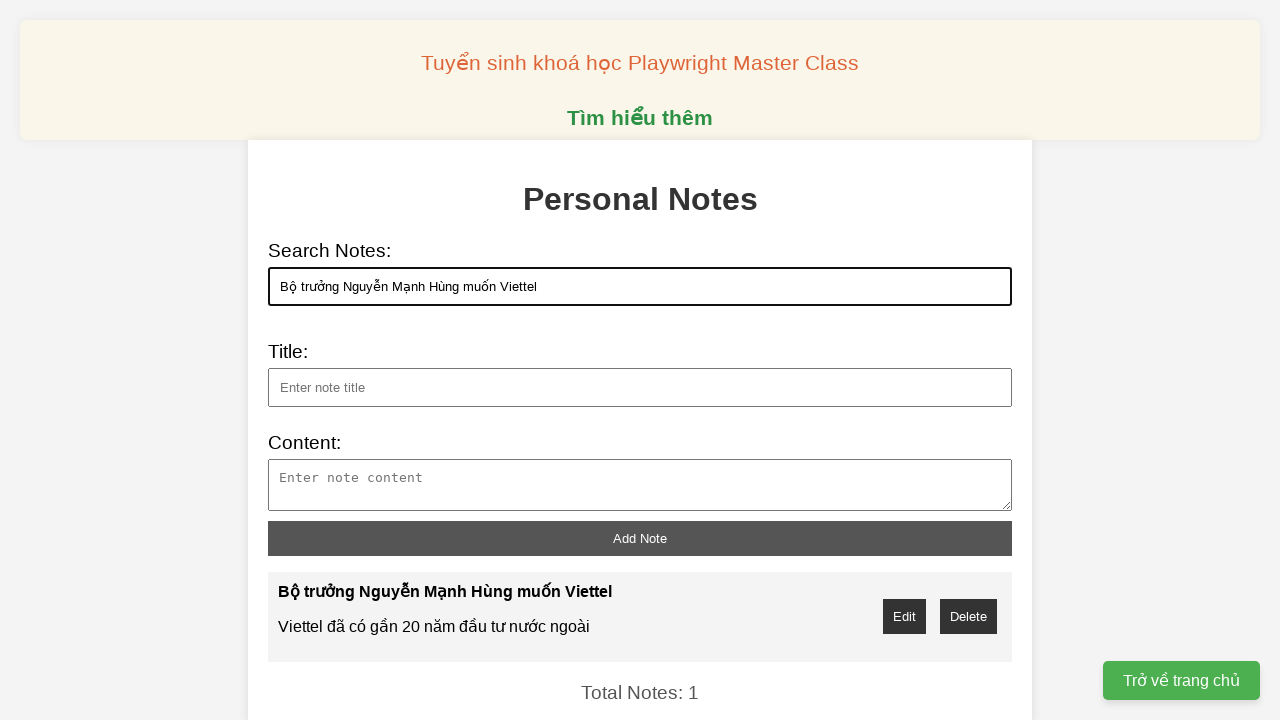

Filled search field with: Hãng nhạc cụ nổi tiếng Mỹ on //input[@id='search']
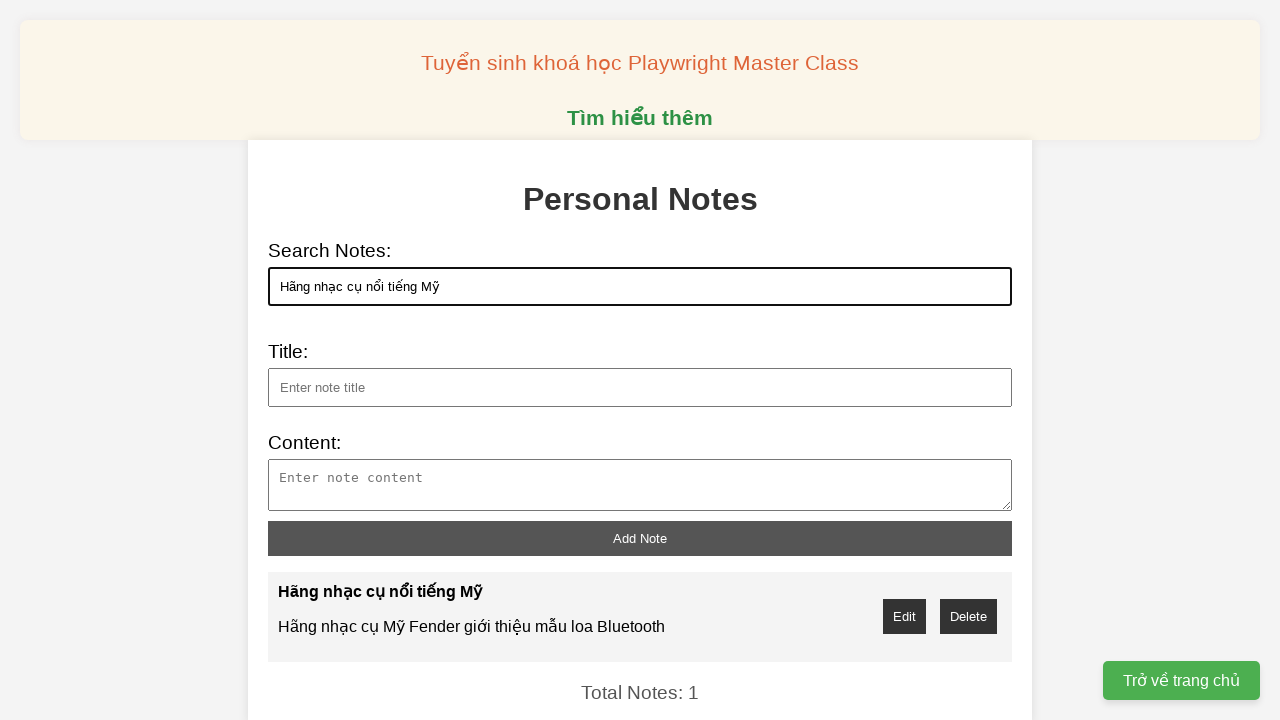

Pressed Enter to search for note: Hãng nhạc cụ nổi tiếng Mỹ
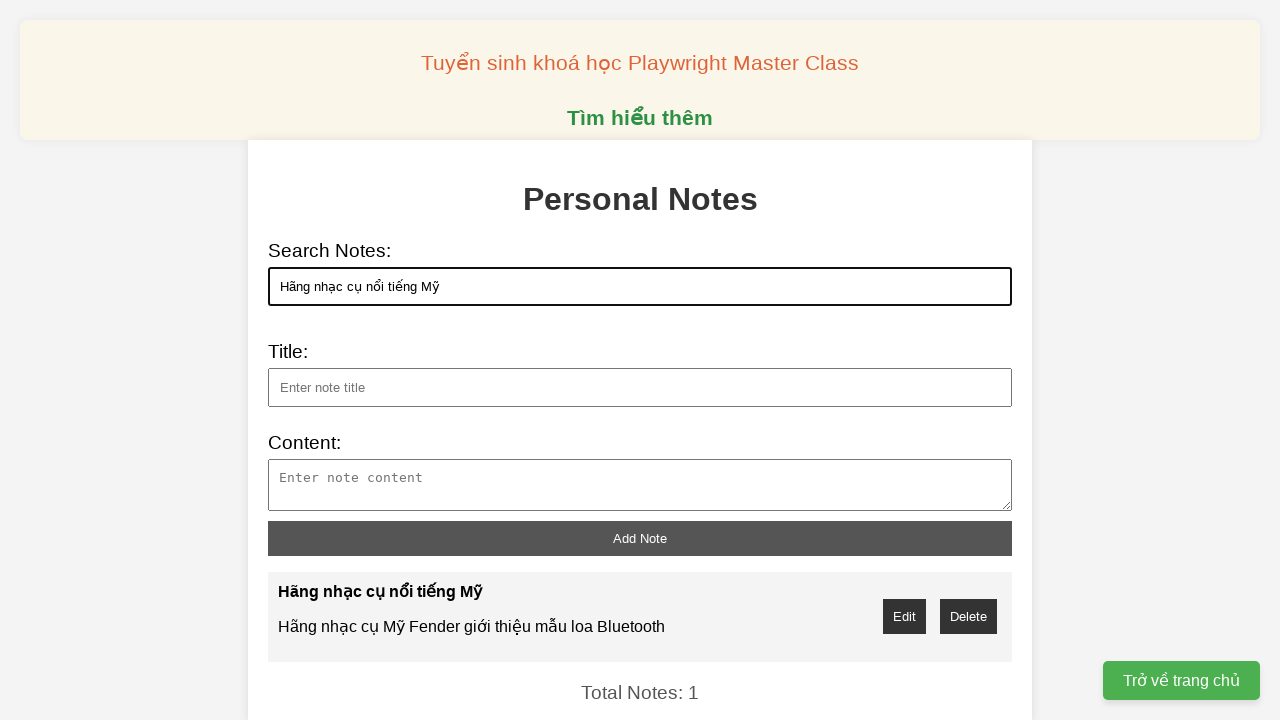

Filled search field with: Robot hình người thi đấu boxing on //input[@id='search']
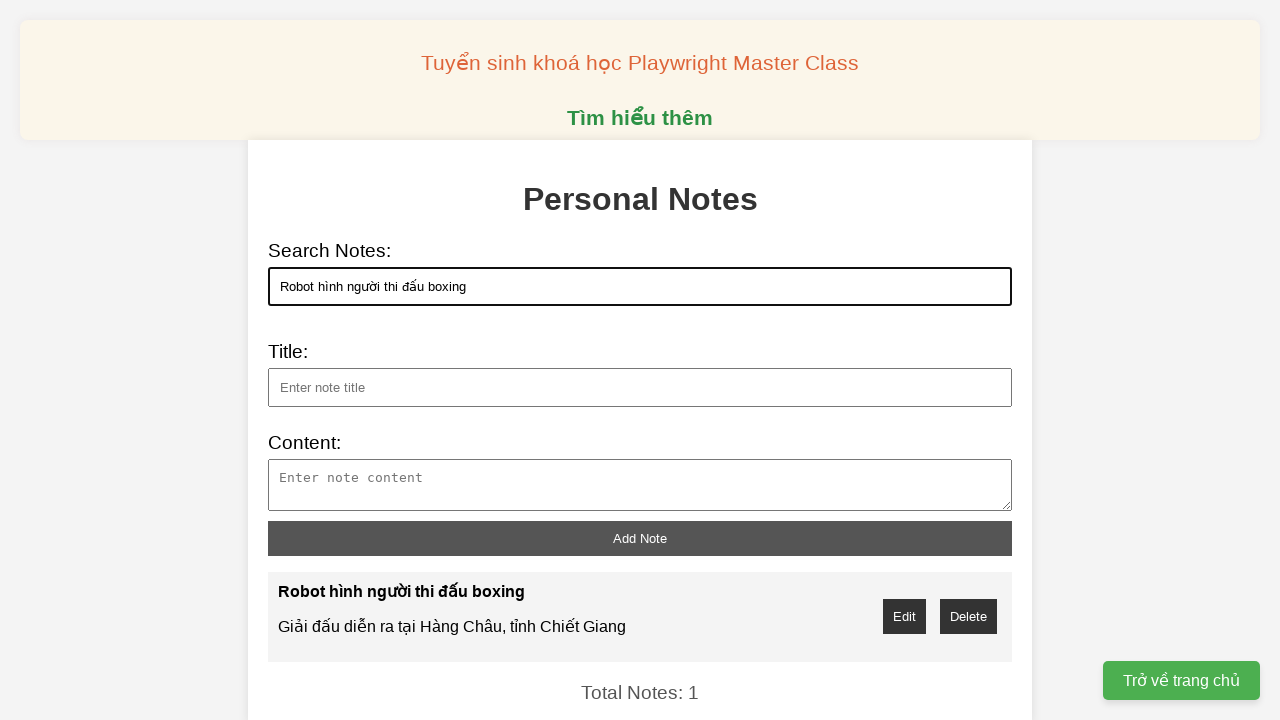

Pressed Enter to search for note: Robot hình người thi đấu boxing
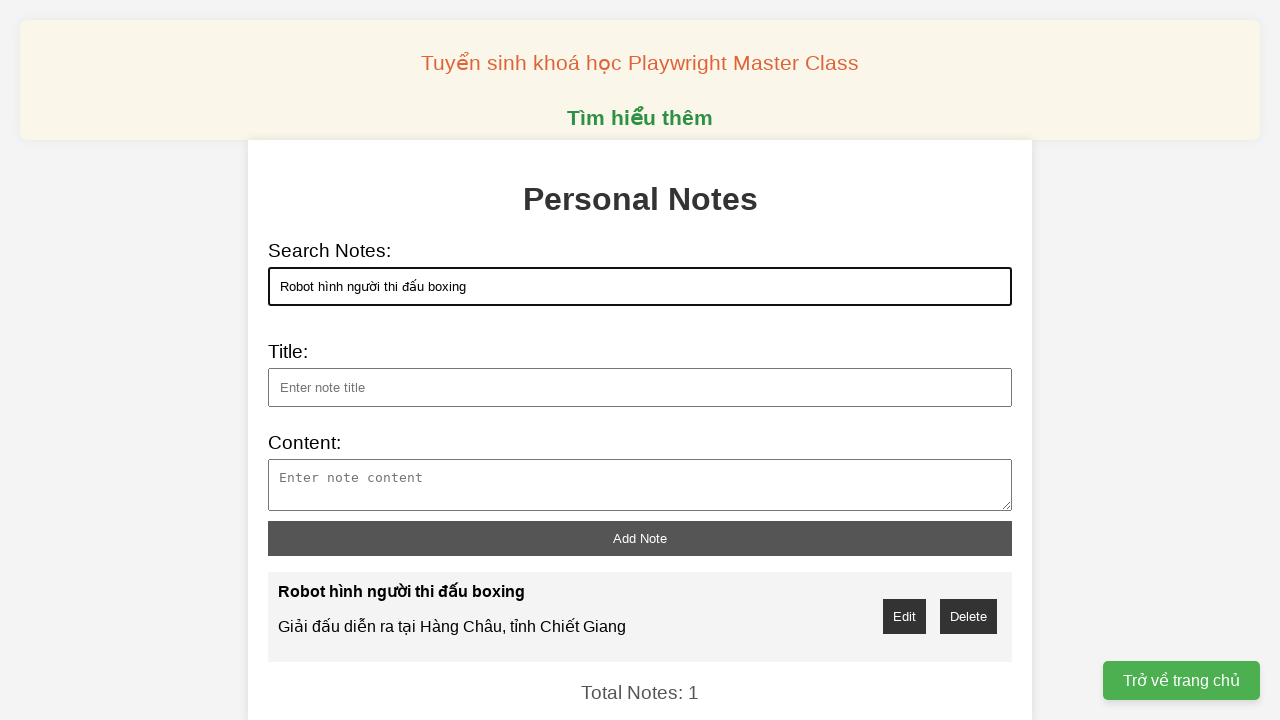

Filled search field with: Nhân sự an ninh mạng Việt Nam on //input[@id='search']
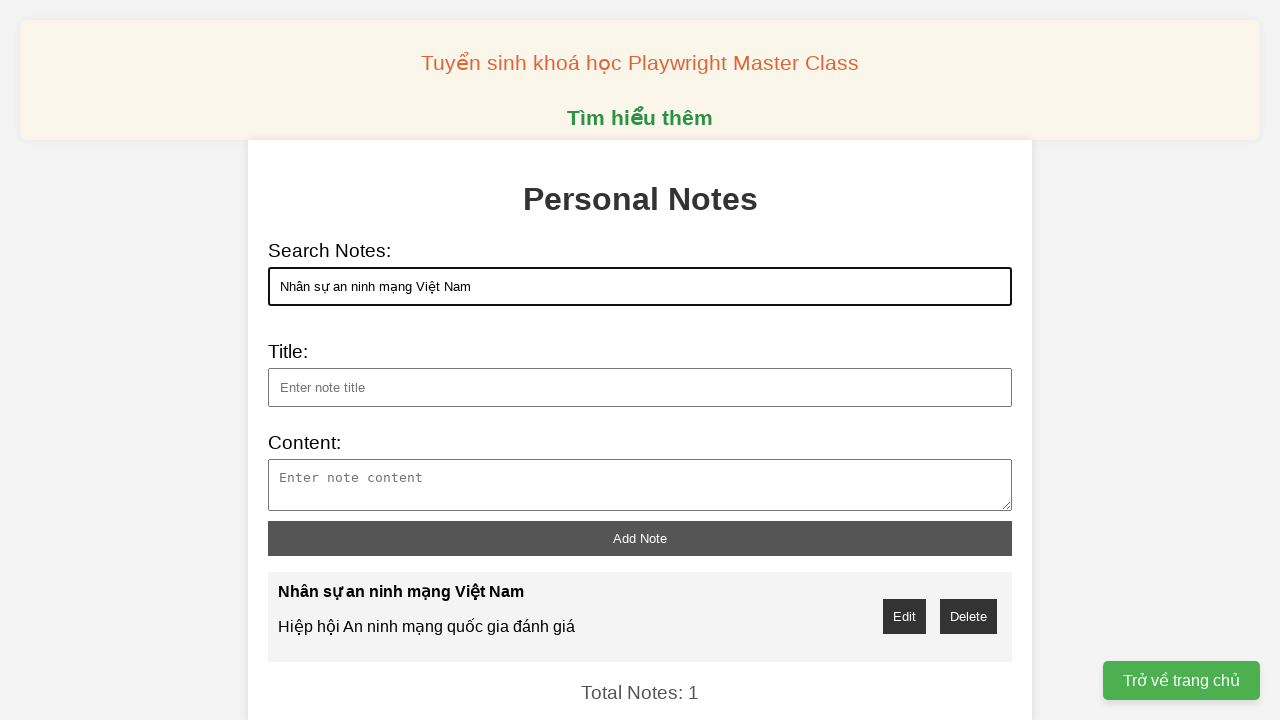

Pressed Enter to search for note: Nhân sự an ninh mạng Việt Nam
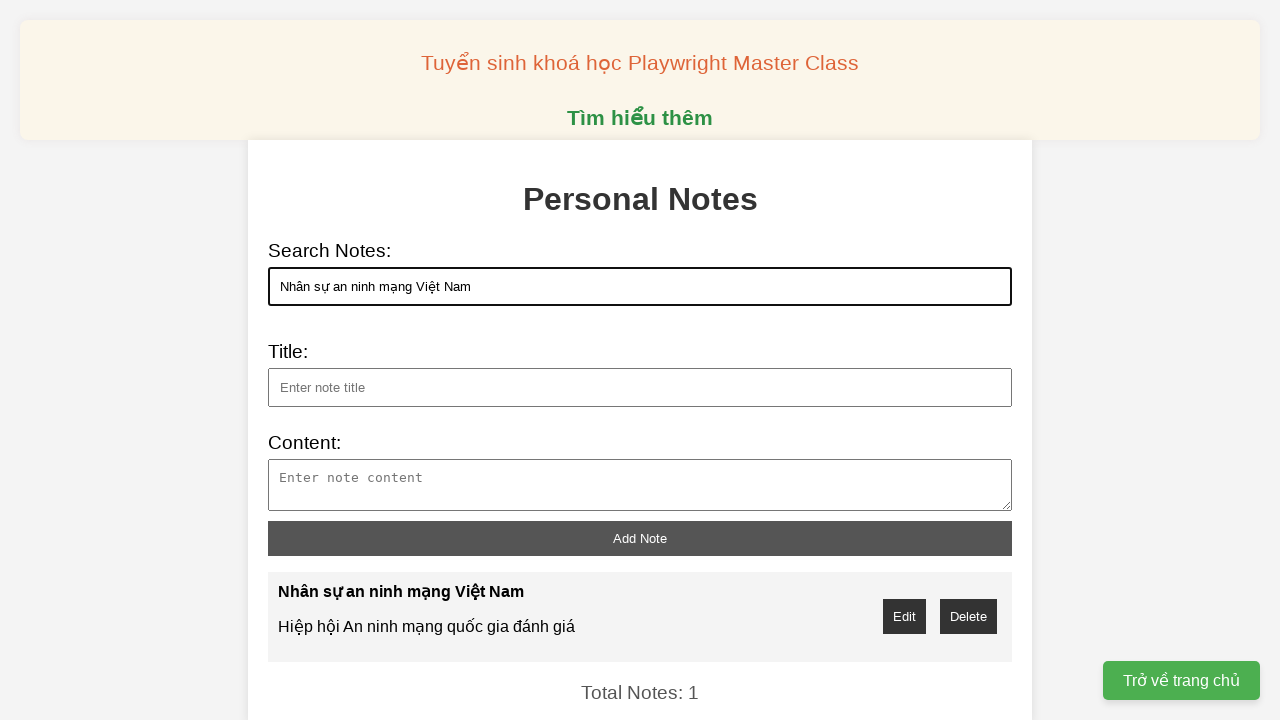

Filled search field with: Phản ứng của người dùng về việc 'chặn Telegram on //input[@id='search']
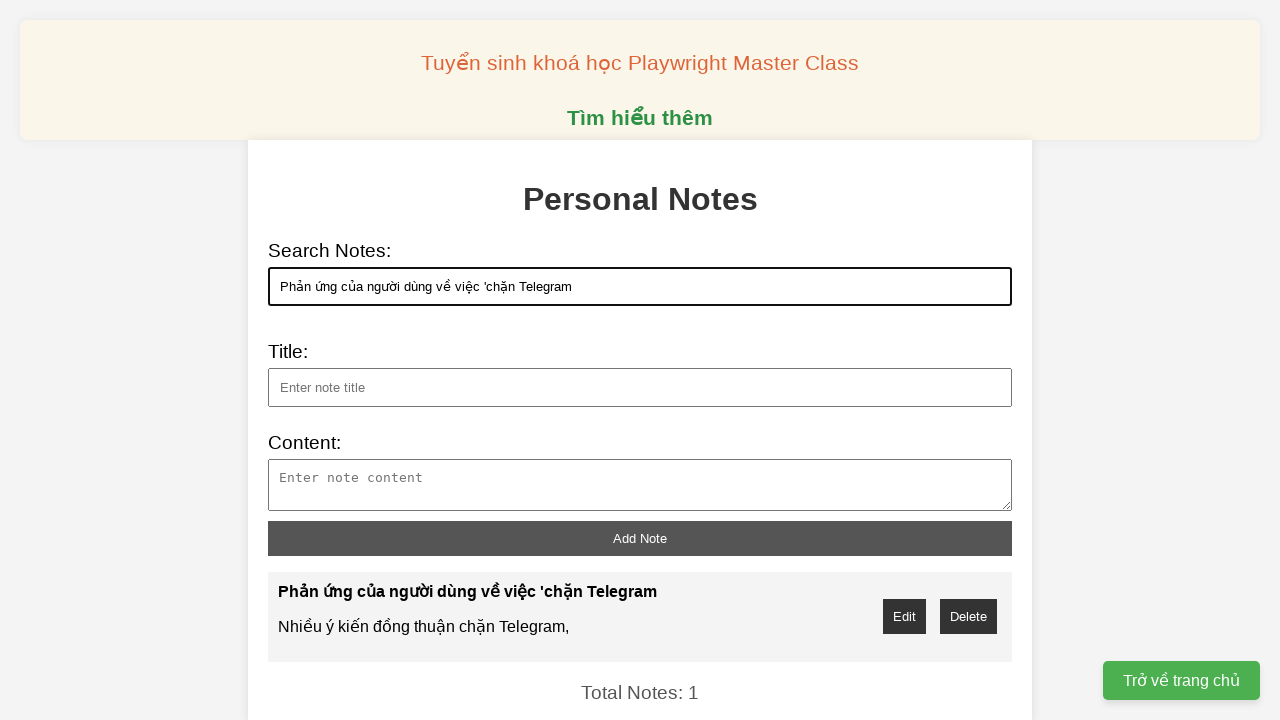

Pressed Enter to search for note: Phản ứng của người dùng về việc 'chặn Telegram
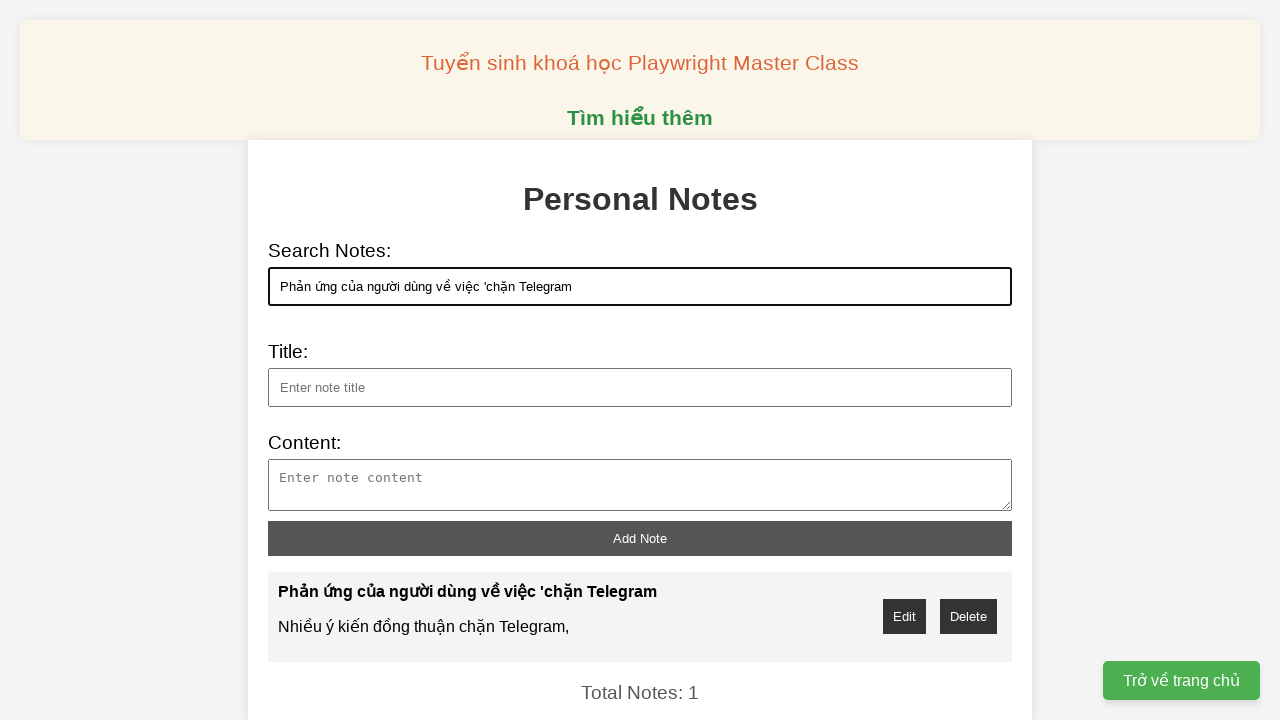

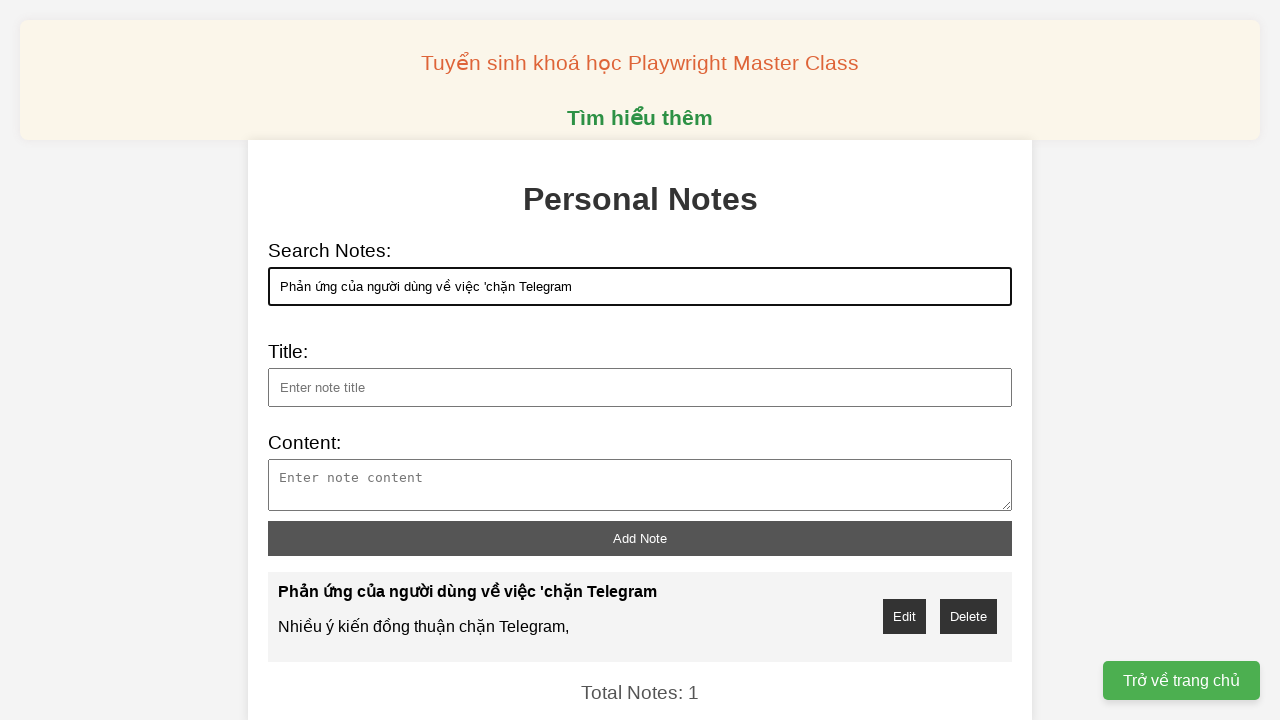